Tests a signature pad web application by drawing a pattern using mouse drag actions, then clearing the canvas, and performing additional click-and-hold interactions in a loop pattern.

Starting URL: http://szimek.github.io/signature_pad/

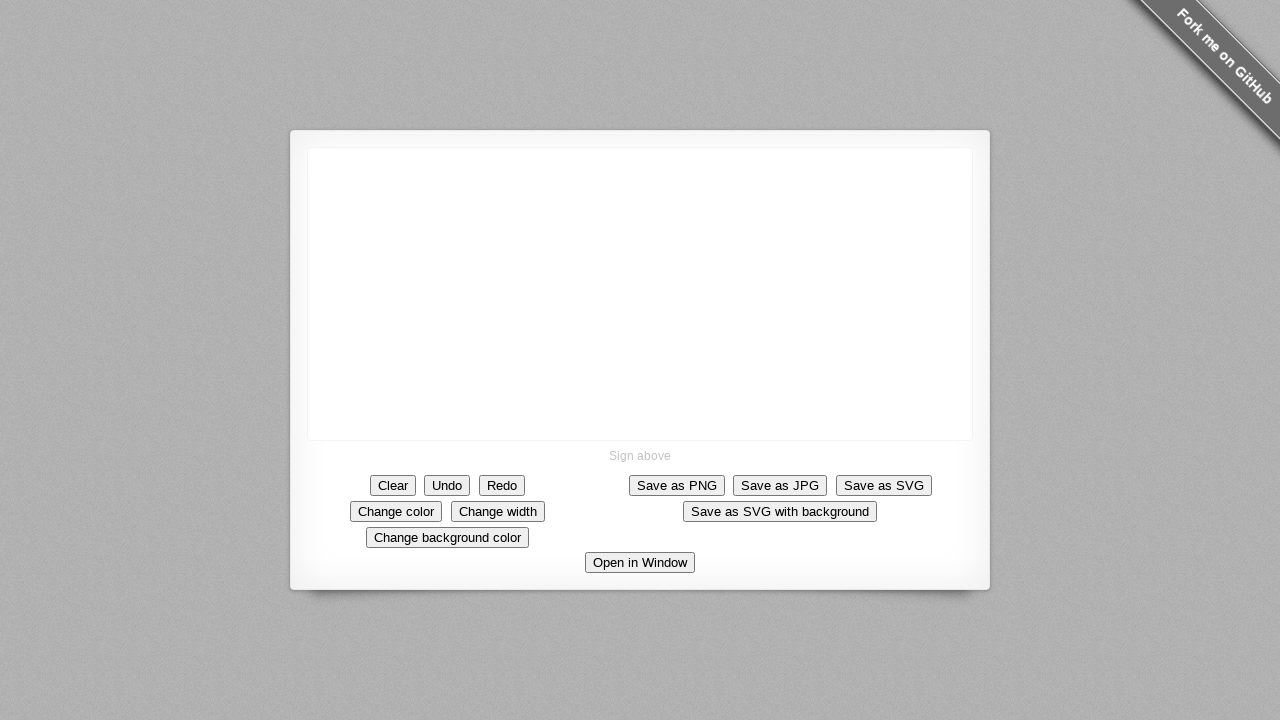

Located signature pad canvas area
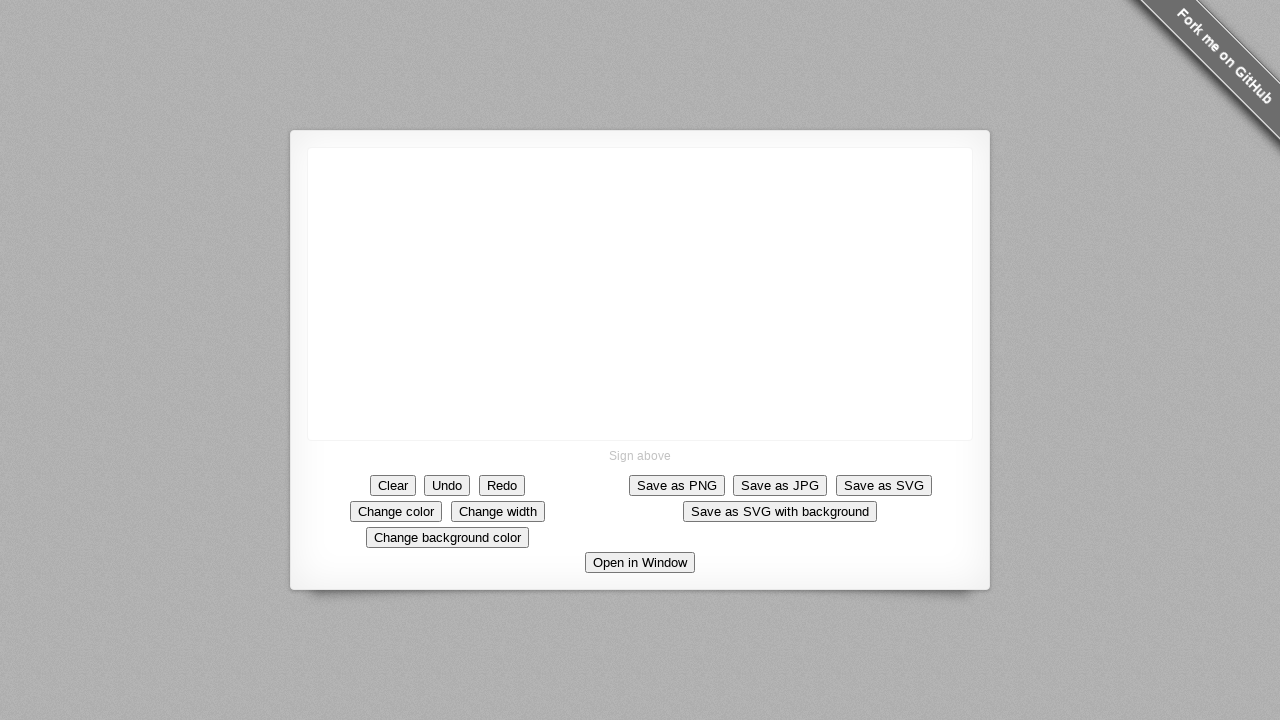

Signature pad canvas became visible
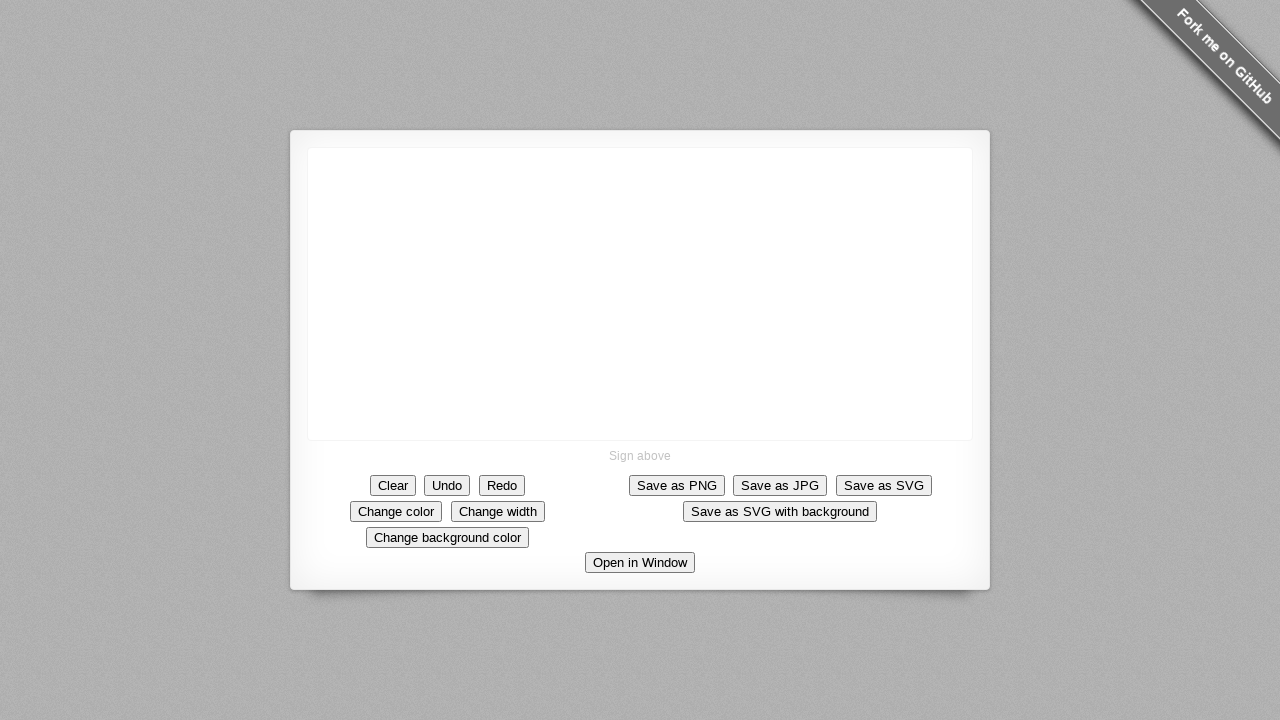

Calculated center position of signature pad
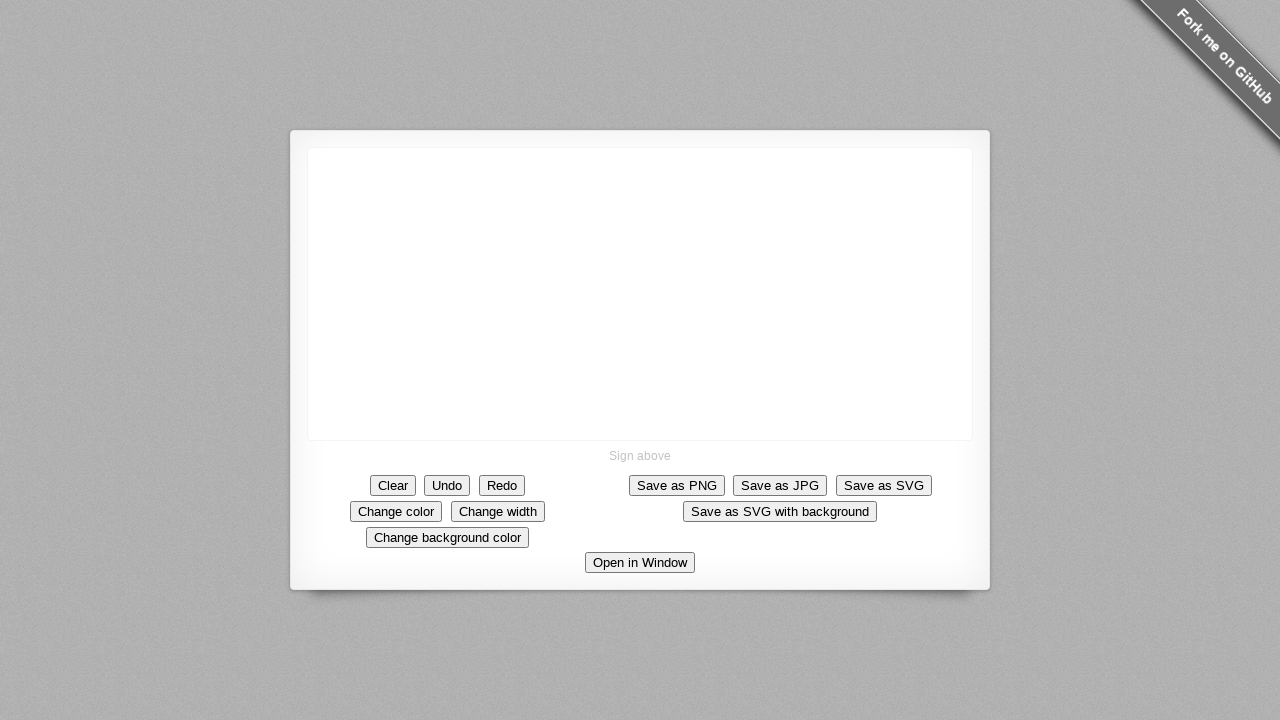

Moved mouse to center of signature pad at (640, 294)
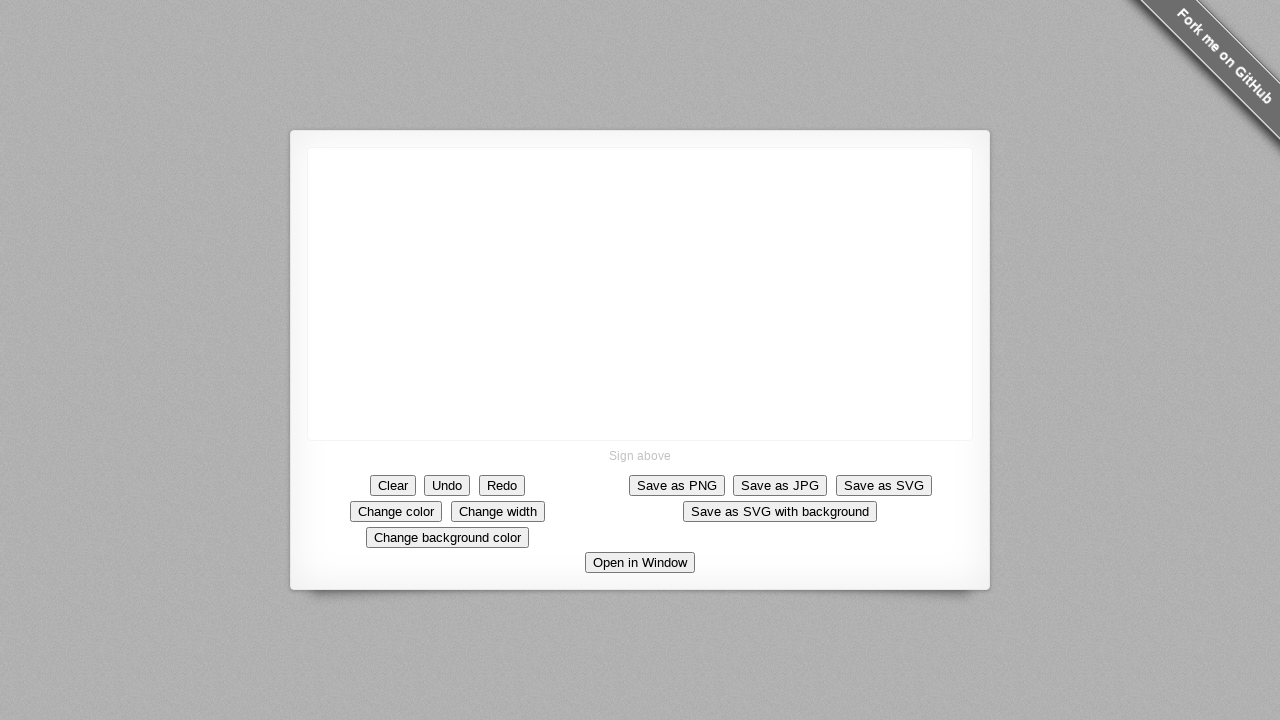

Pressed mouse button down at (640, 294)
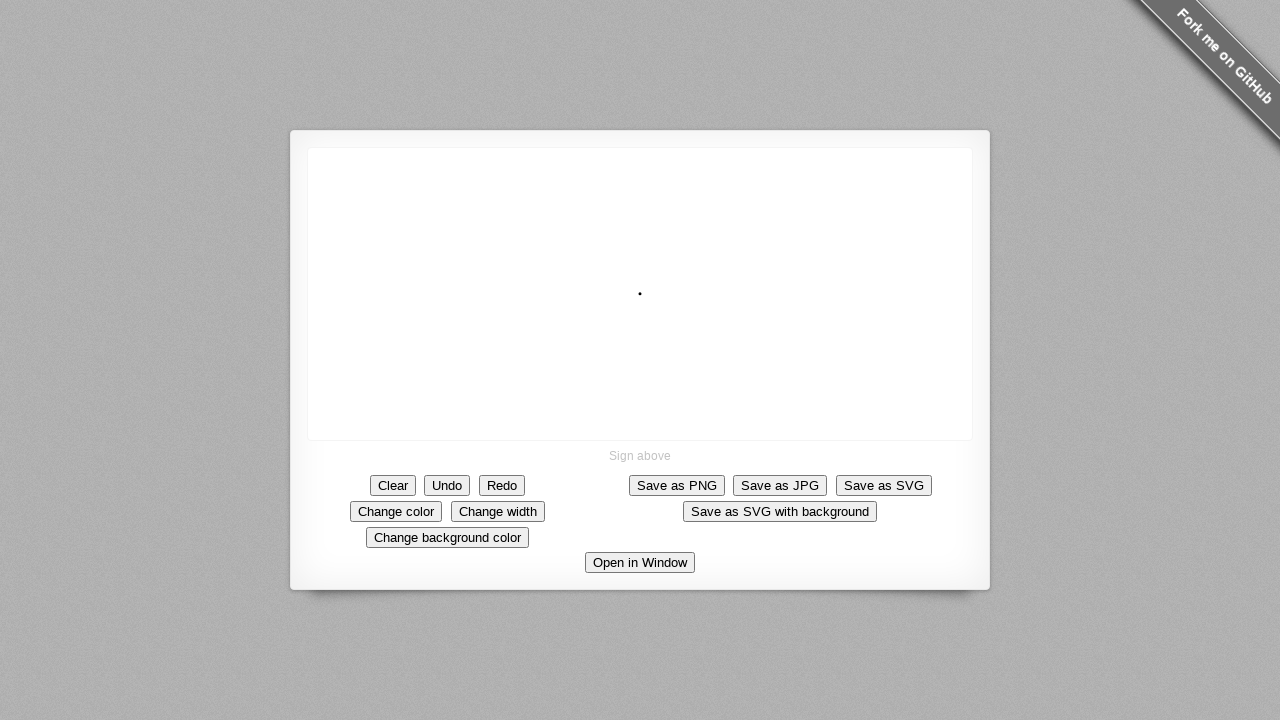

Dragged mouse down 150px at (640, 444)
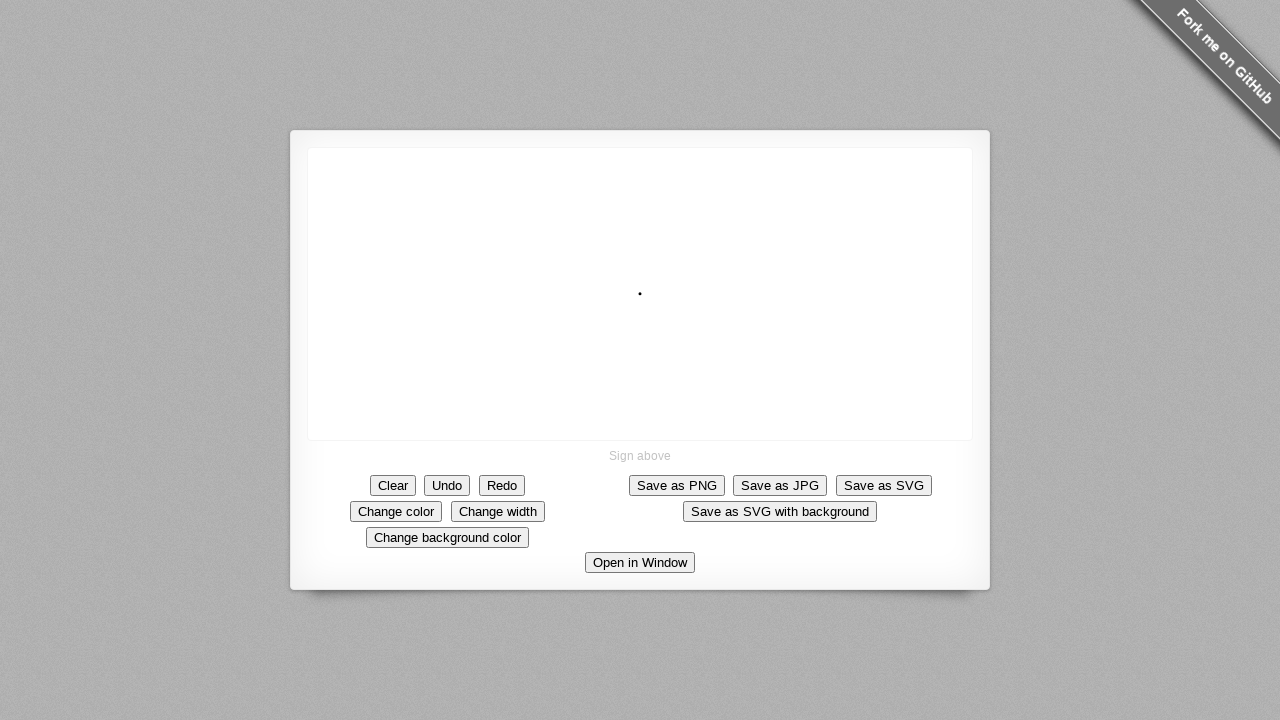

Dragged mouse up 50px at (640, 394)
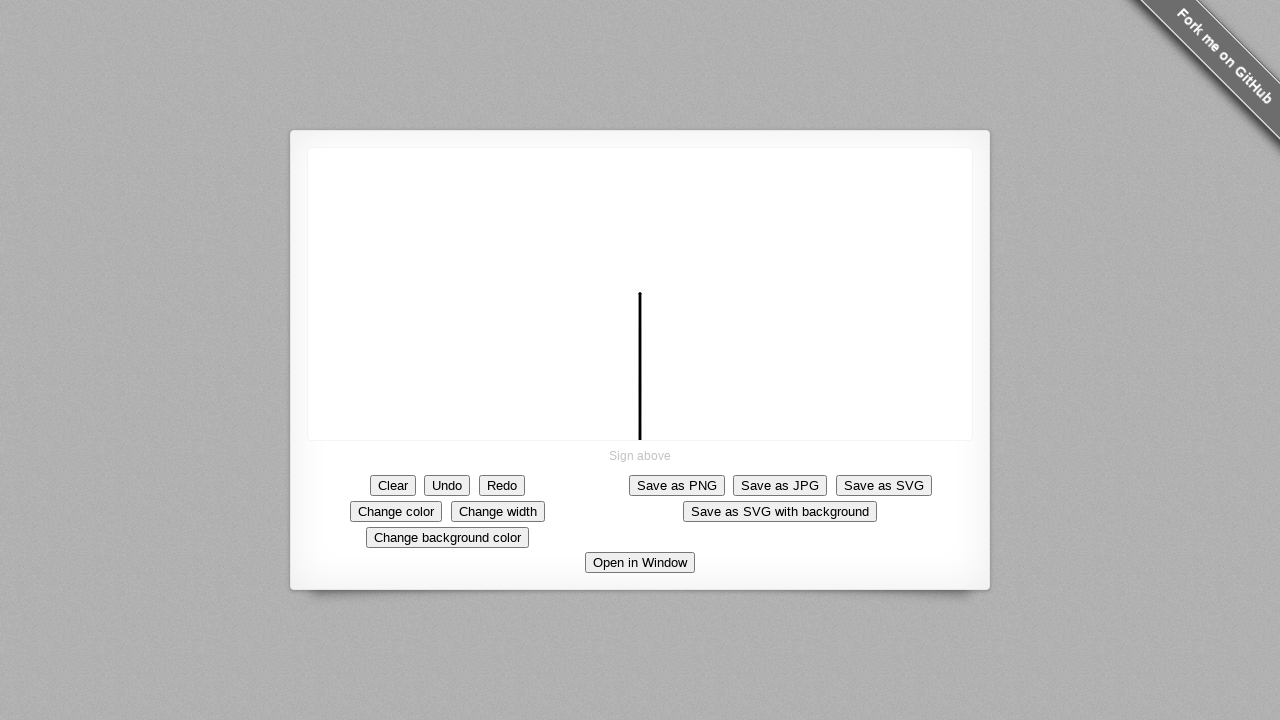

Dragged mouse right 150px at (790, 394)
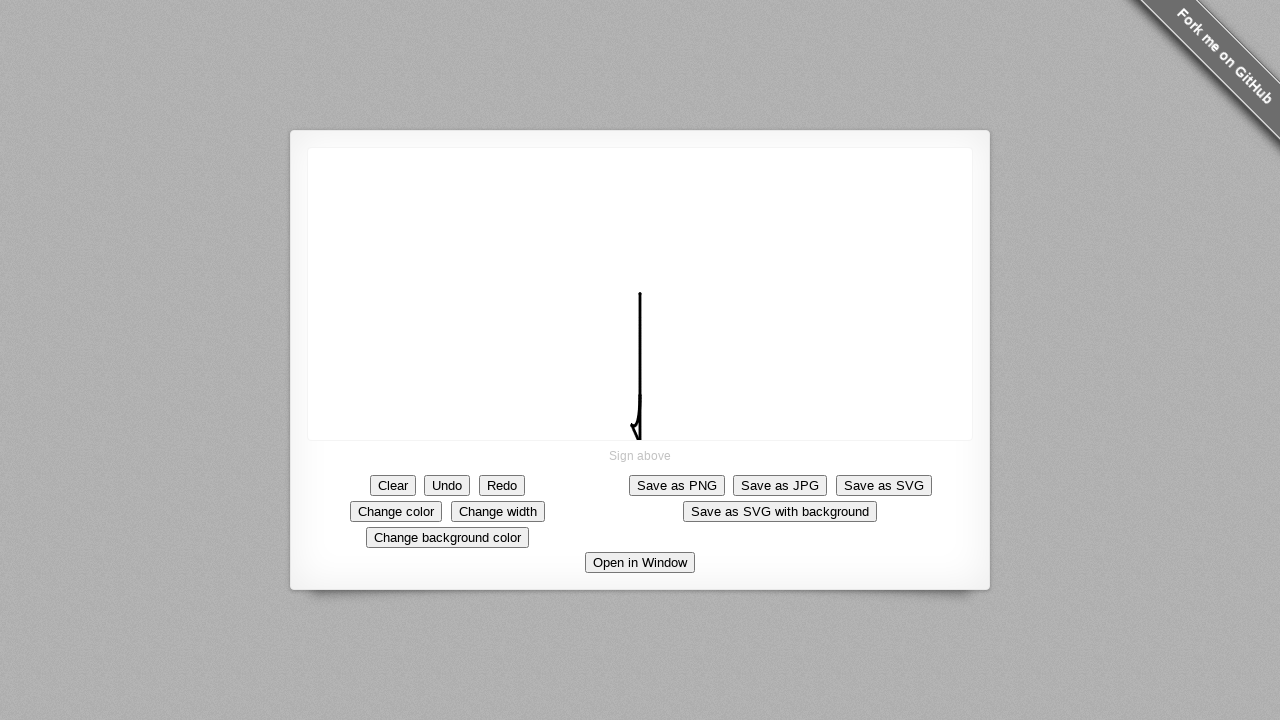

Dragged mouse down 50px at (790, 444)
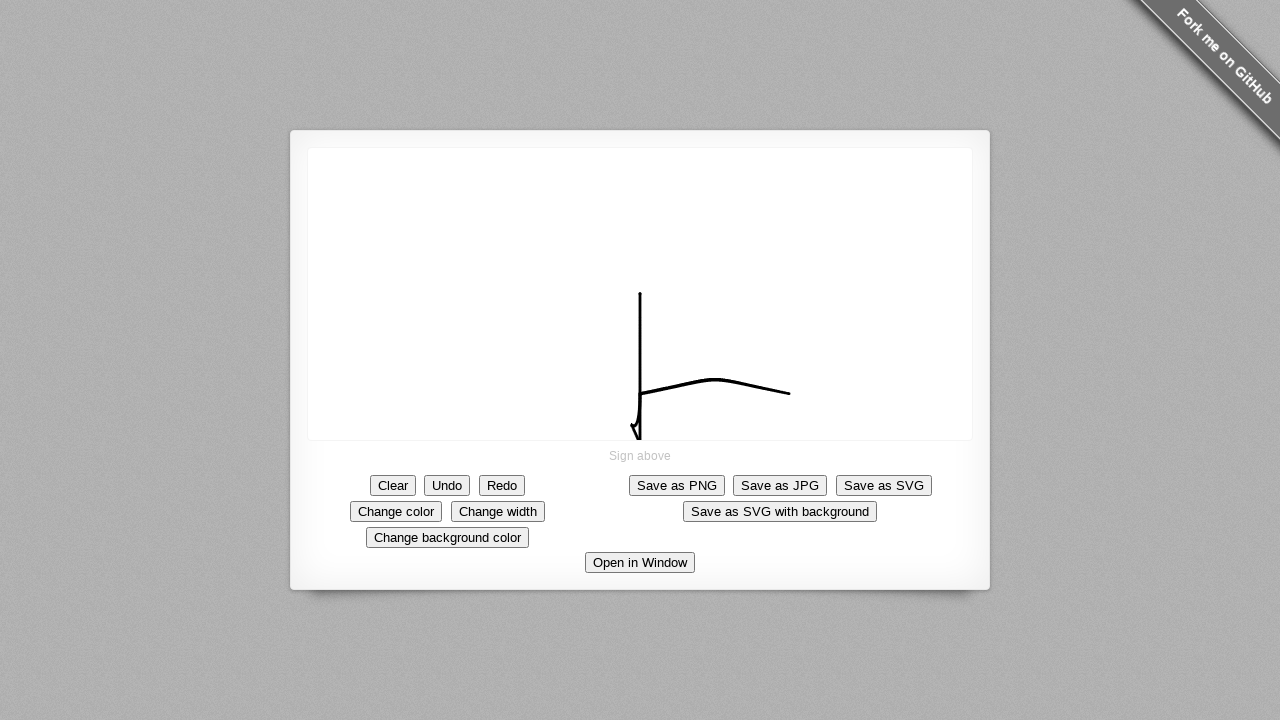

Dragged mouse left 175px at (615, 444)
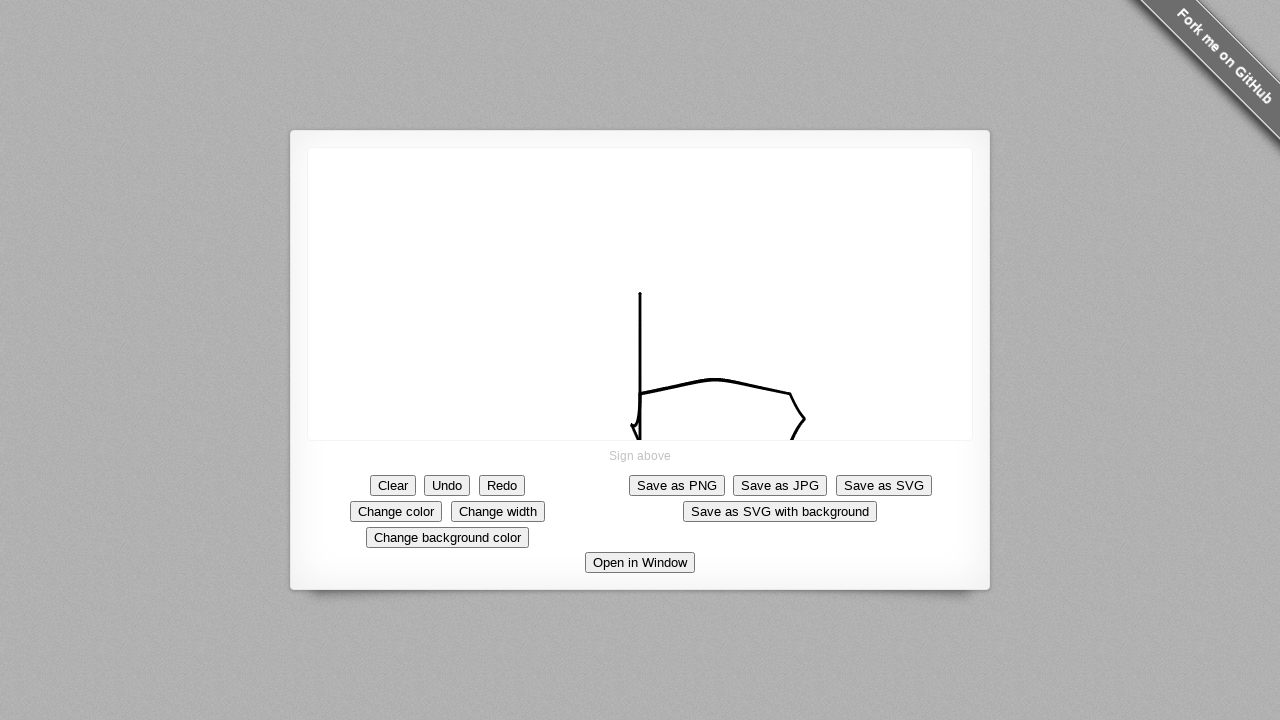

Released mouse button, completed signature pattern drawing at (615, 444)
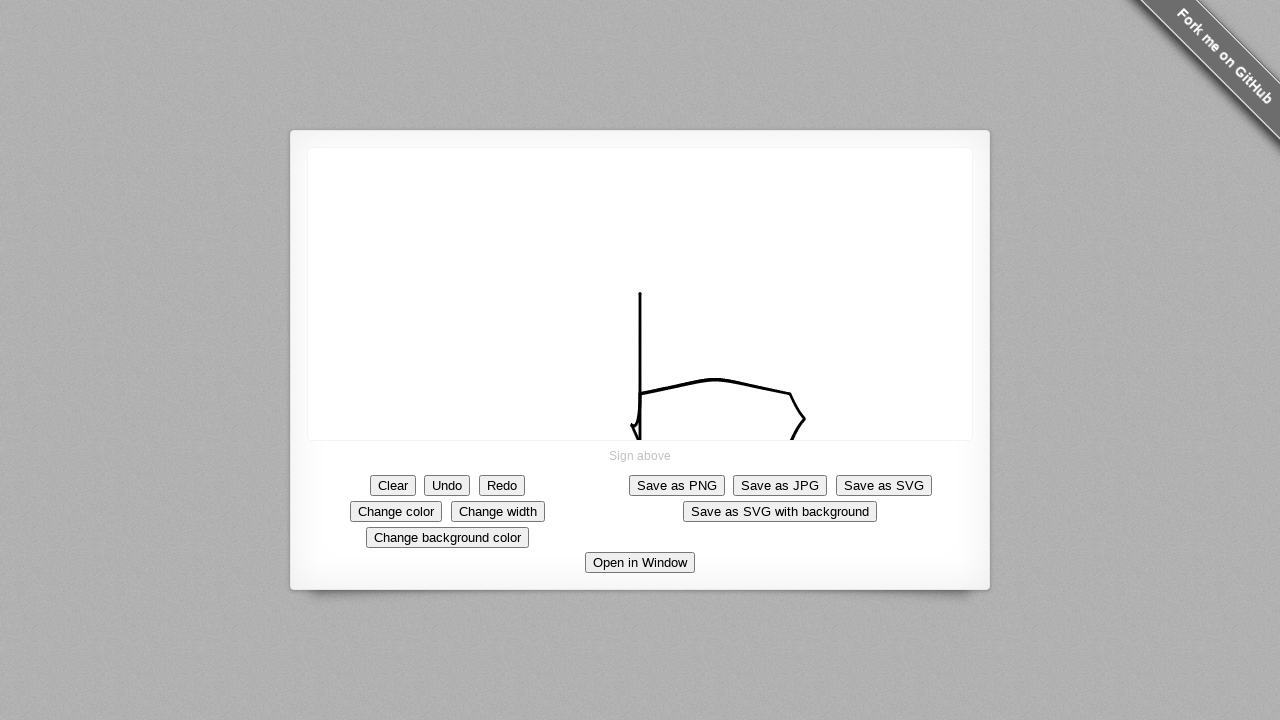

Waited 2 seconds to observe the drawn pattern
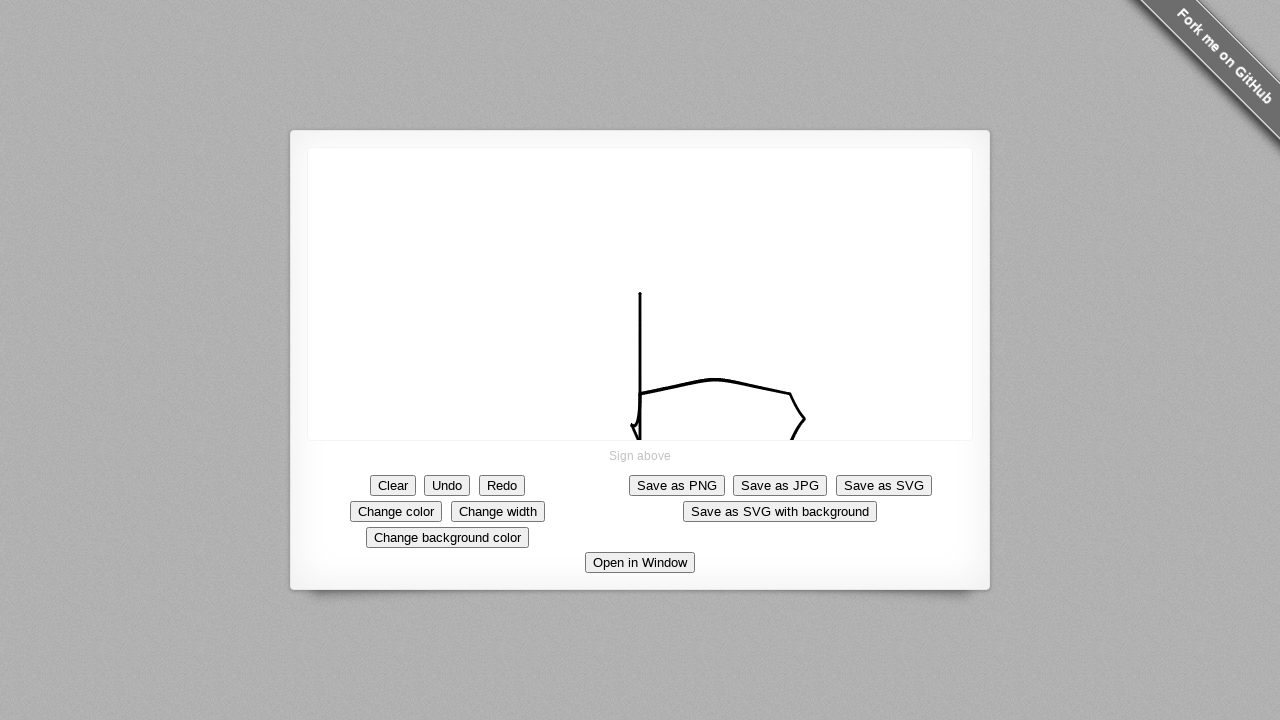

Clicked clear button to clear signature pad at (393, 485) on xpath=//*[@class='button clear']
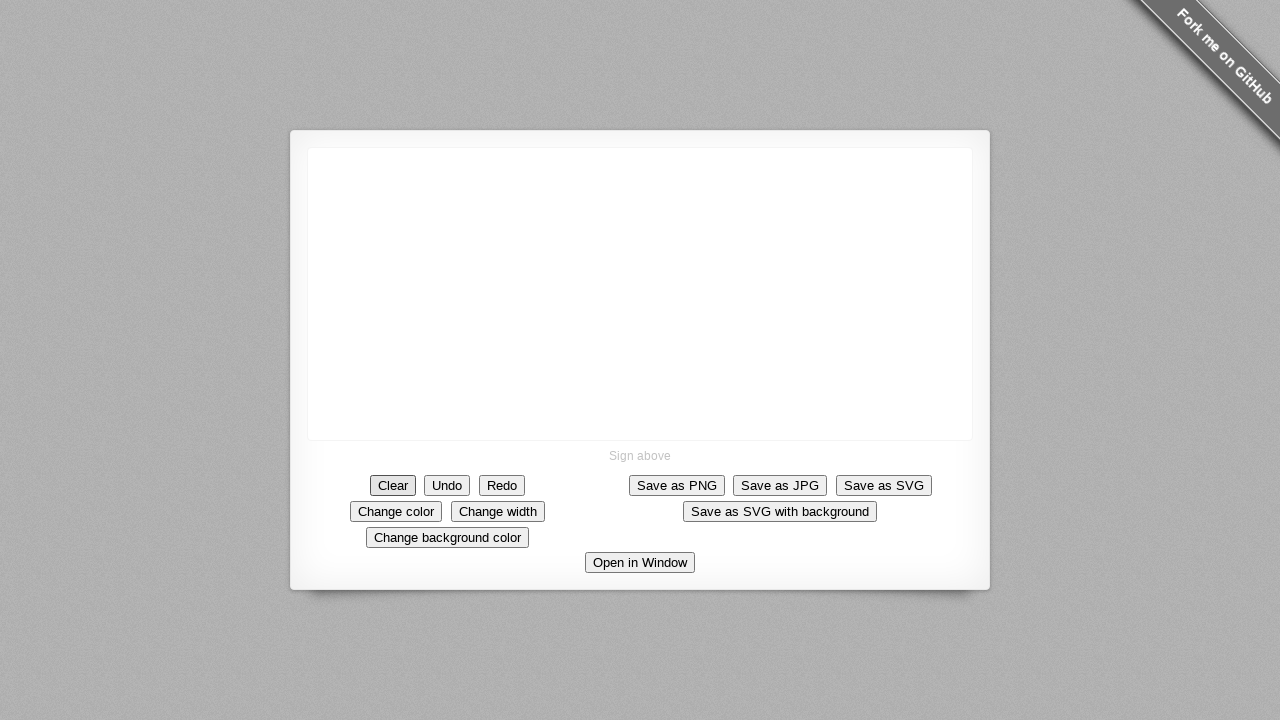

Moved mouse to triangle pattern position (row 2, column 1) at (650, 314)
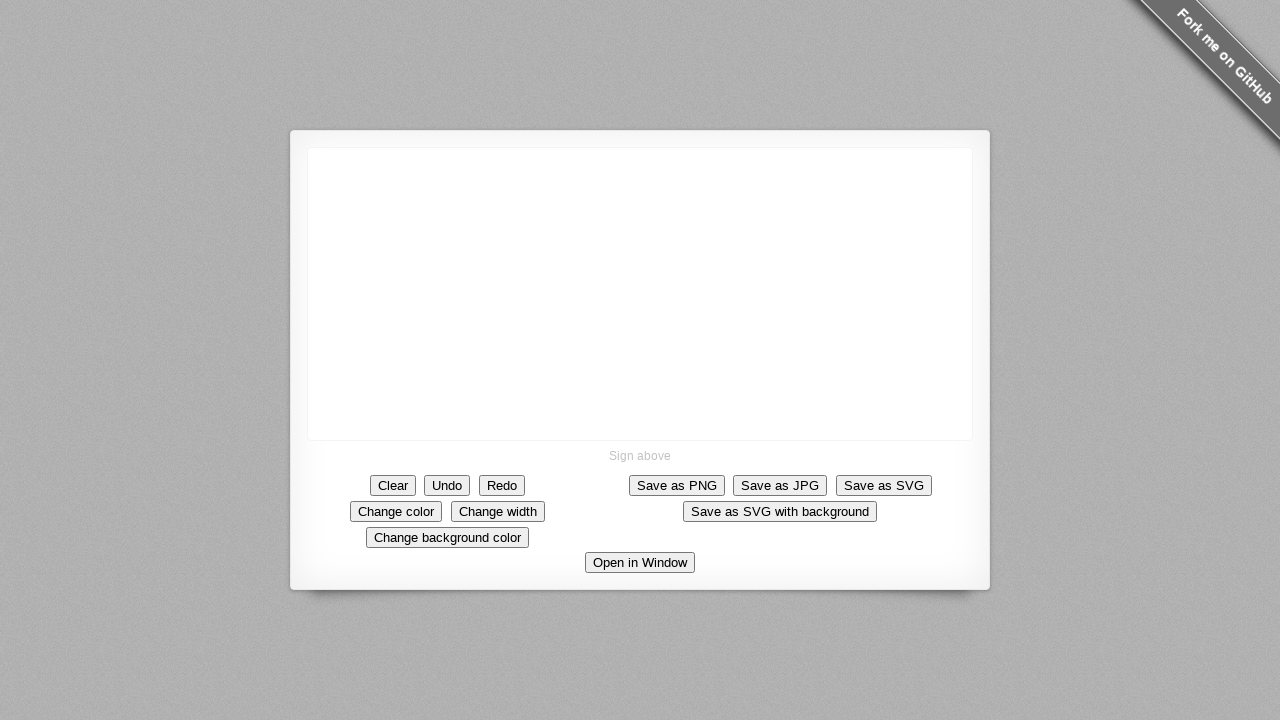

Pressed mouse button at triangle position (row 2, column 1) at (650, 314)
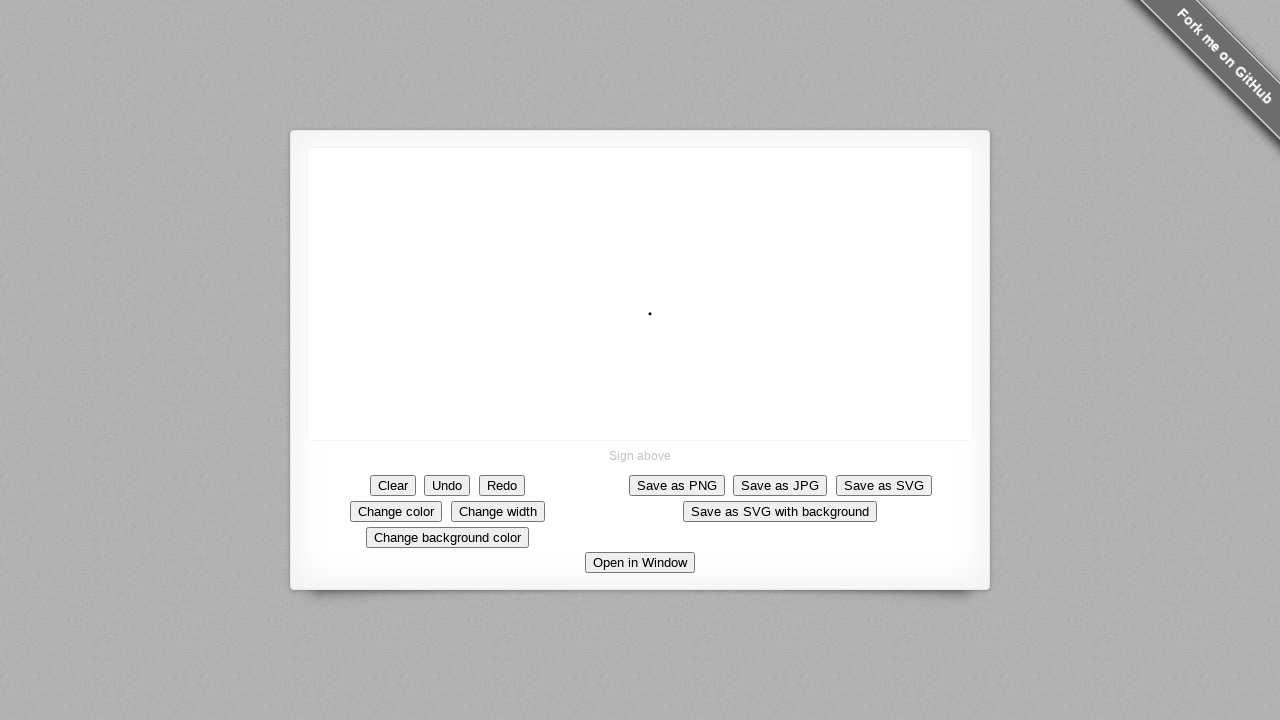

Released mouse button at triangle position (row 2, column 1) at (650, 314)
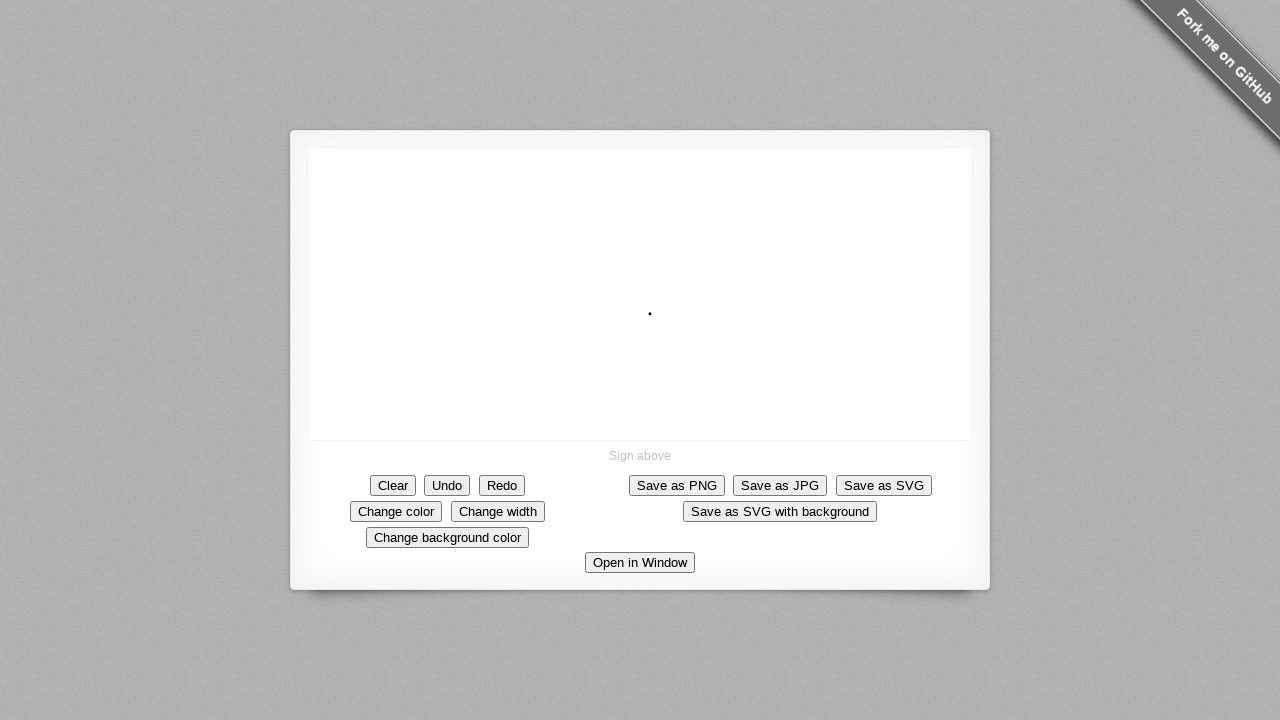

Moved mouse to triangle pattern position (row 3, column 1) at (650, 324)
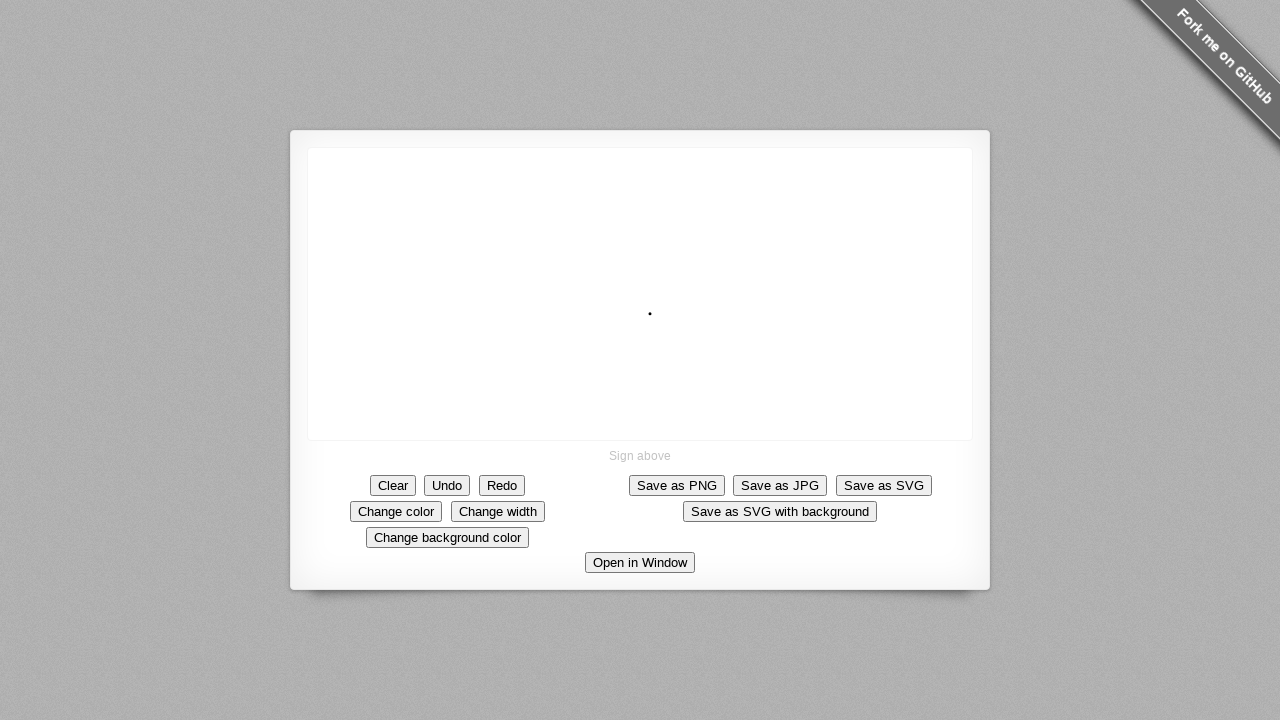

Pressed mouse button at triangle position (row 3, column 1) at (650, 324)
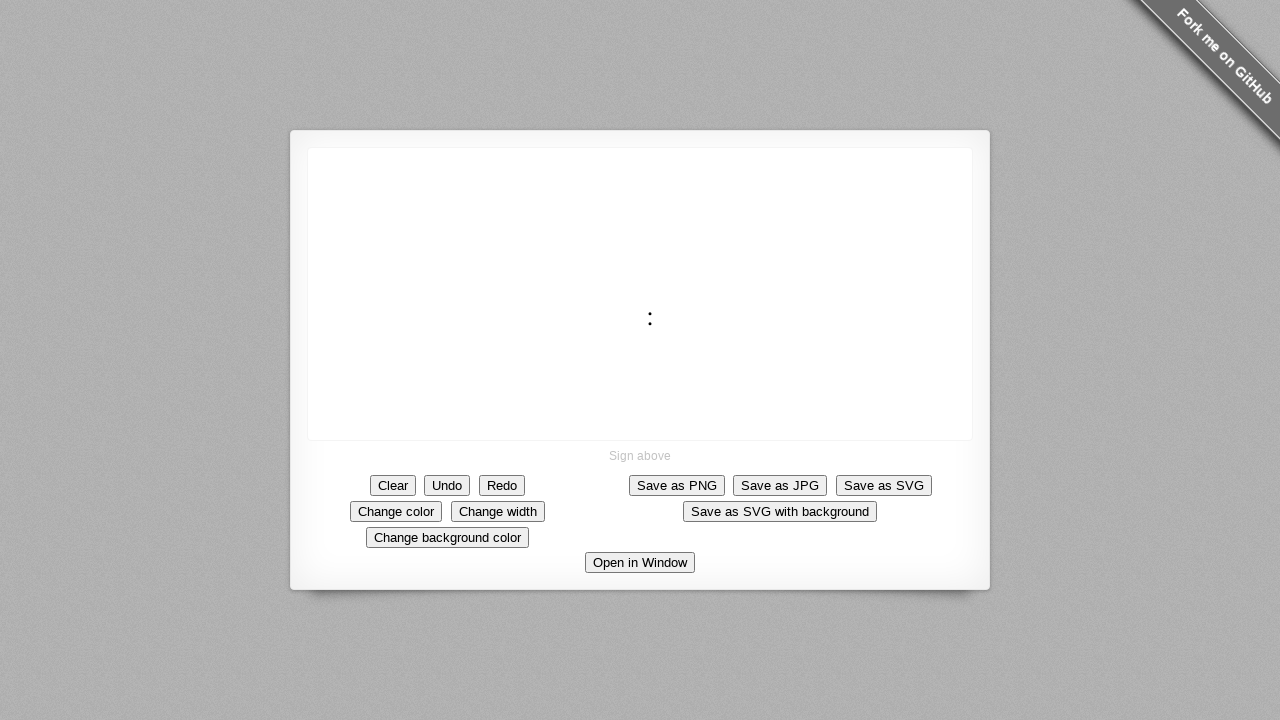

Released mouse button at triangle position (row 3, column 1) at (650, 324)
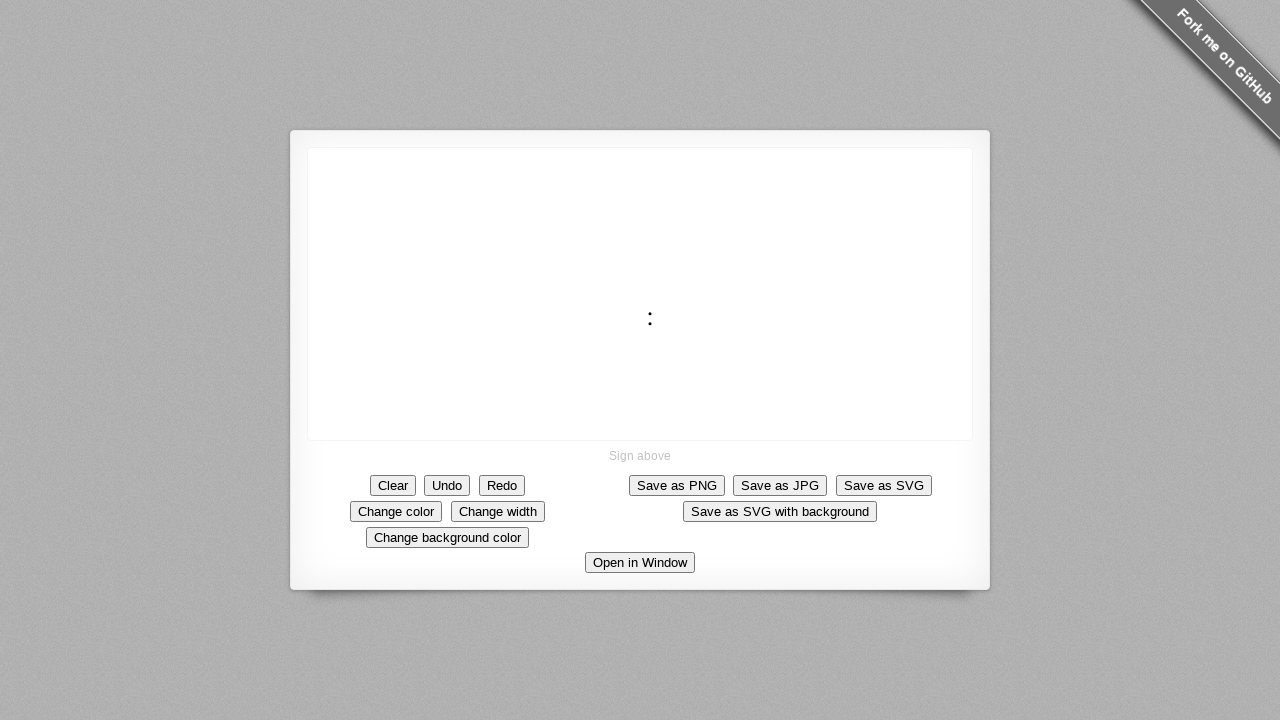

Moved mouse to triangle pattern position (row 3, column 2) at (660, 324)
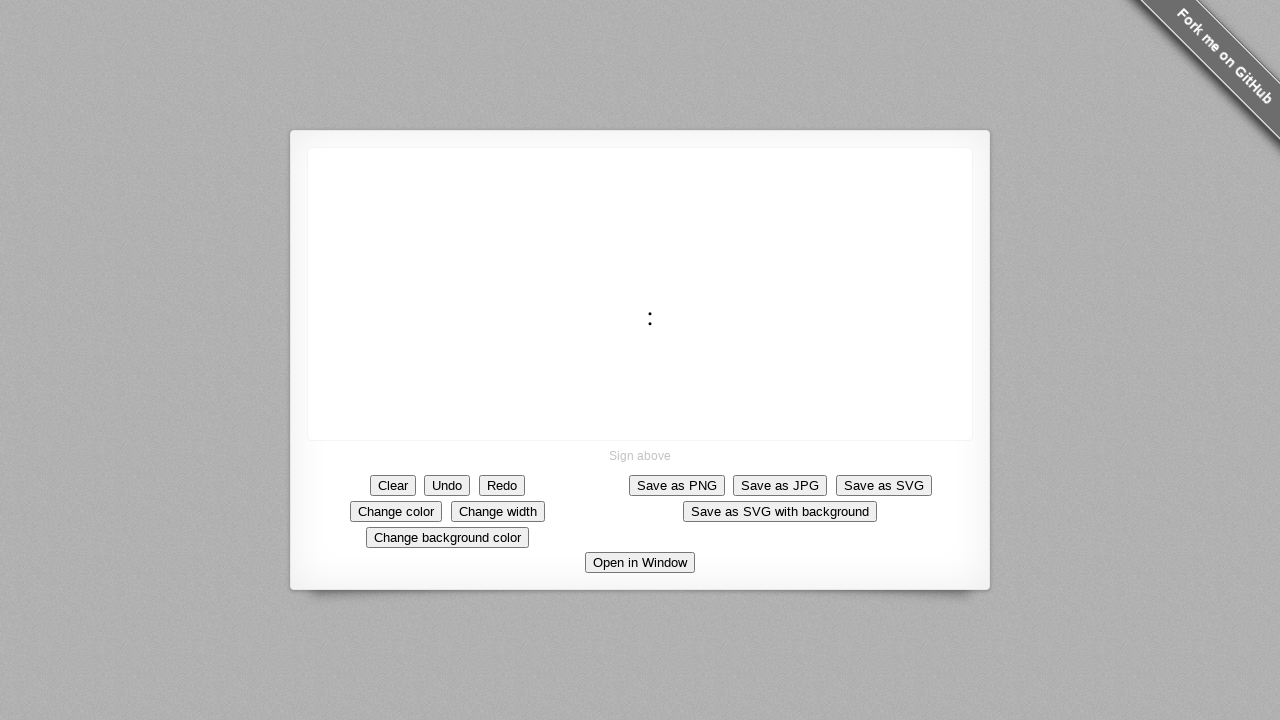

Pressed mouse button at triangle position (row 3, column 2) at (660, 324)
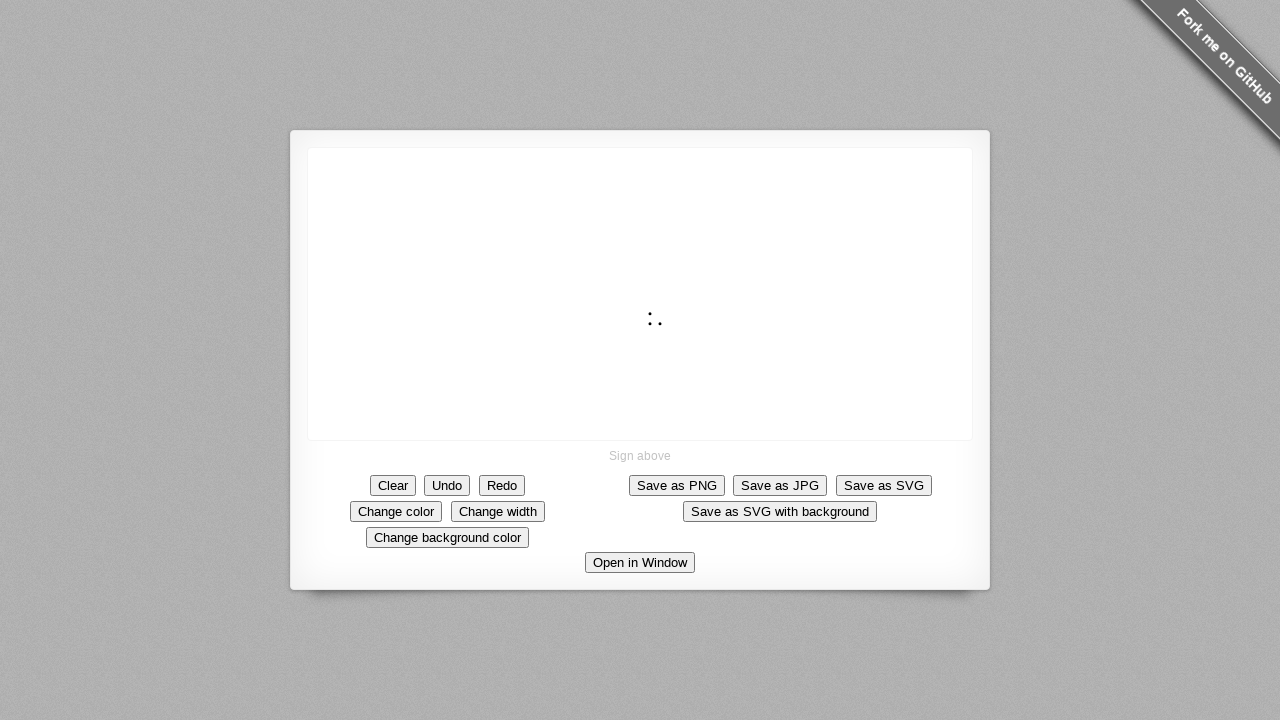

Released mouse button at triangle position (row 3, column 2) at (660, 324)
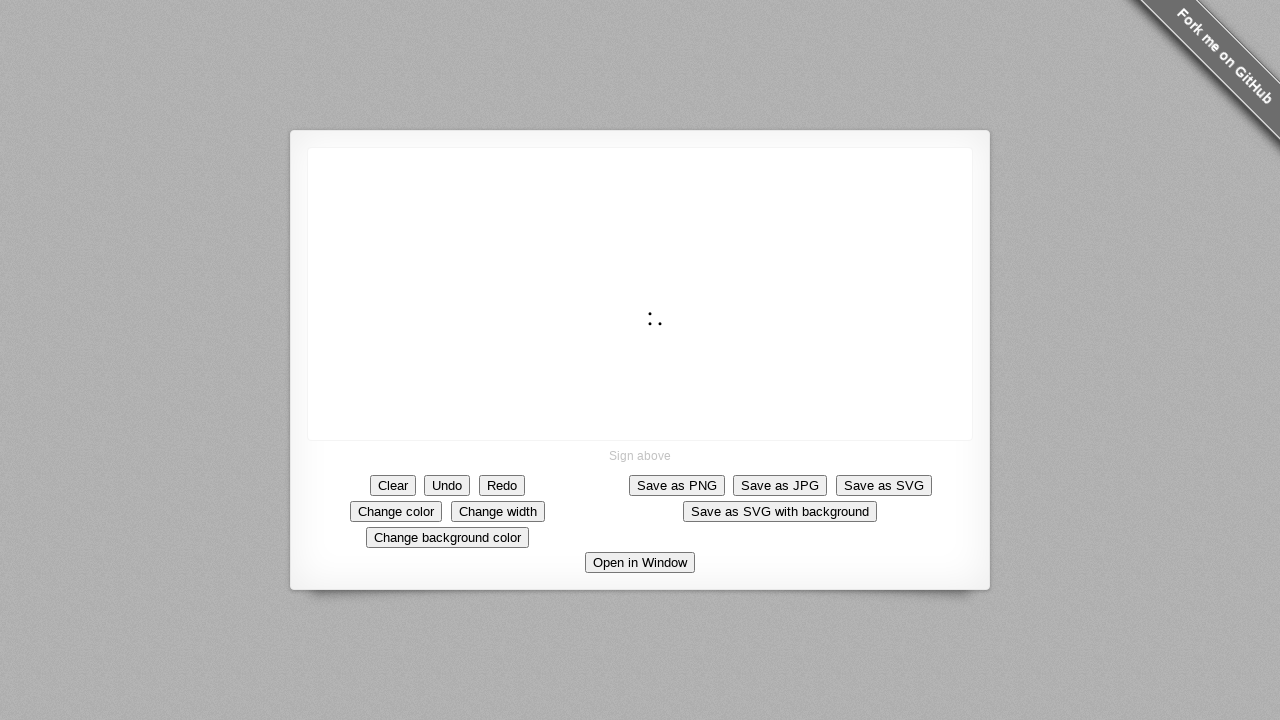

Moved mouse to triangle pattern position (row 4, column 1) at (650, 334)
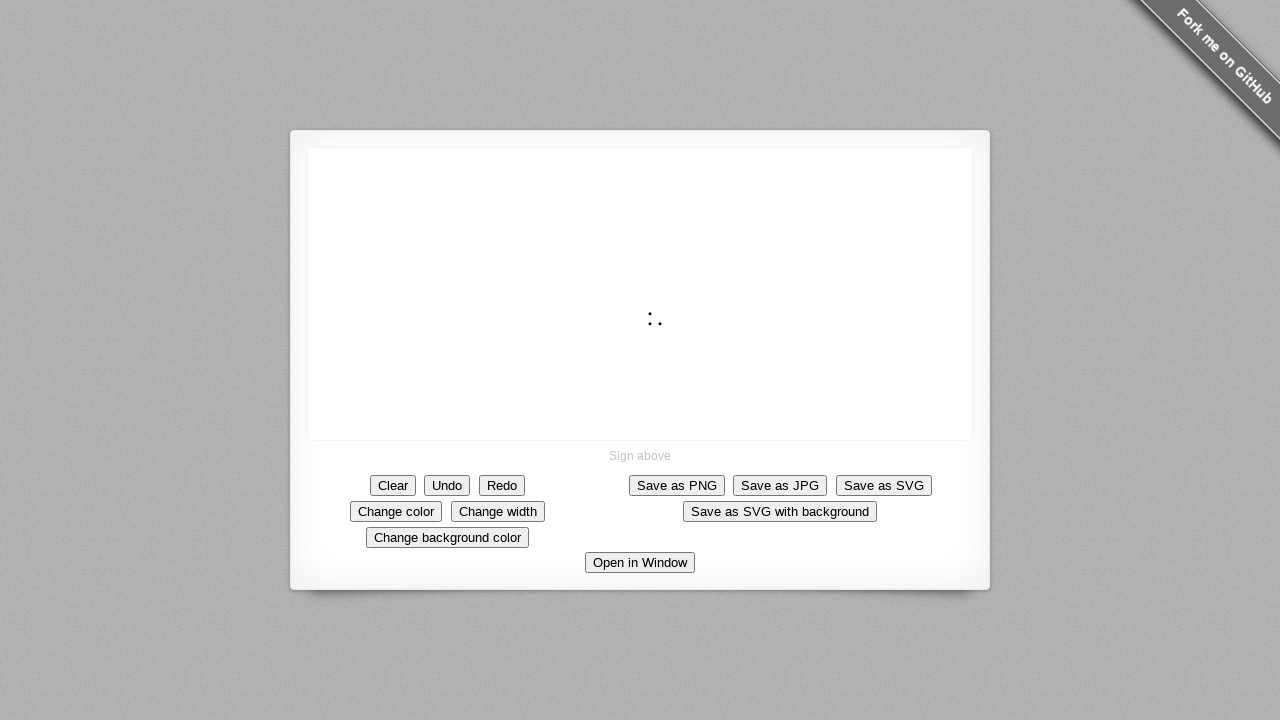

Pressed mouse button at triangle position (row 4, column 1) at (650, 334)
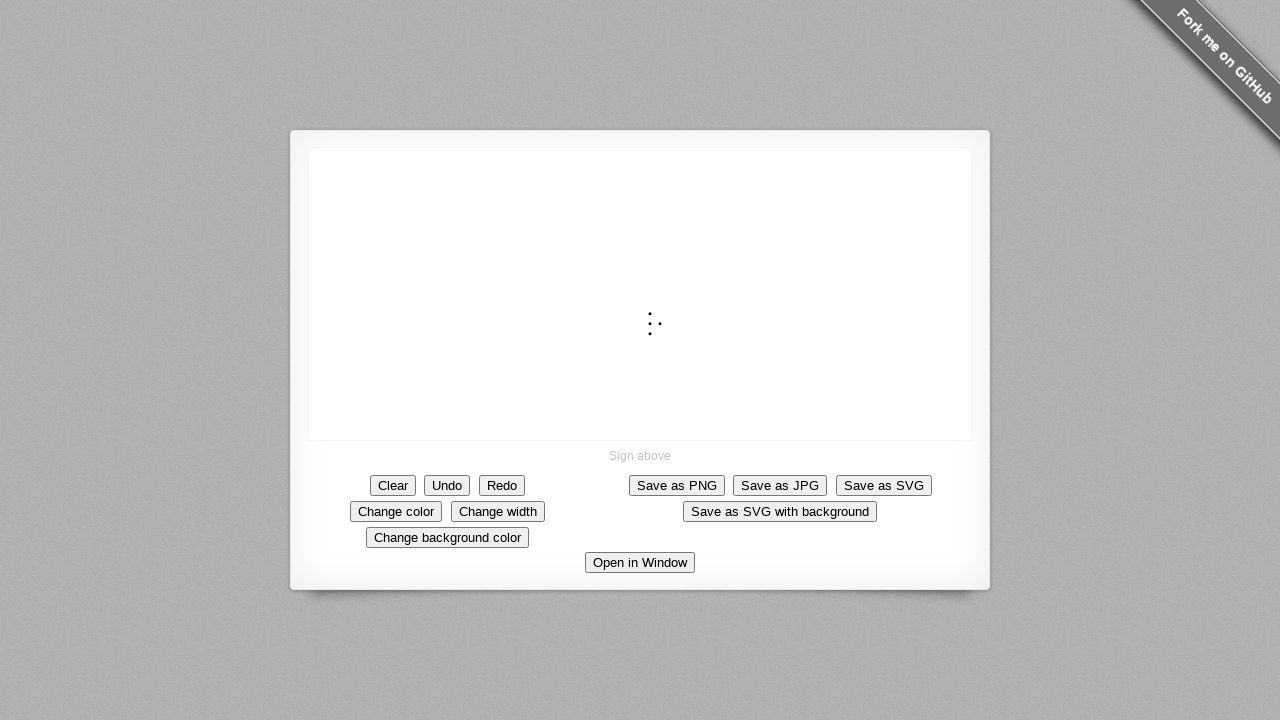

Released mouse button at triangle position (row 4, column 1) at (650, 334)
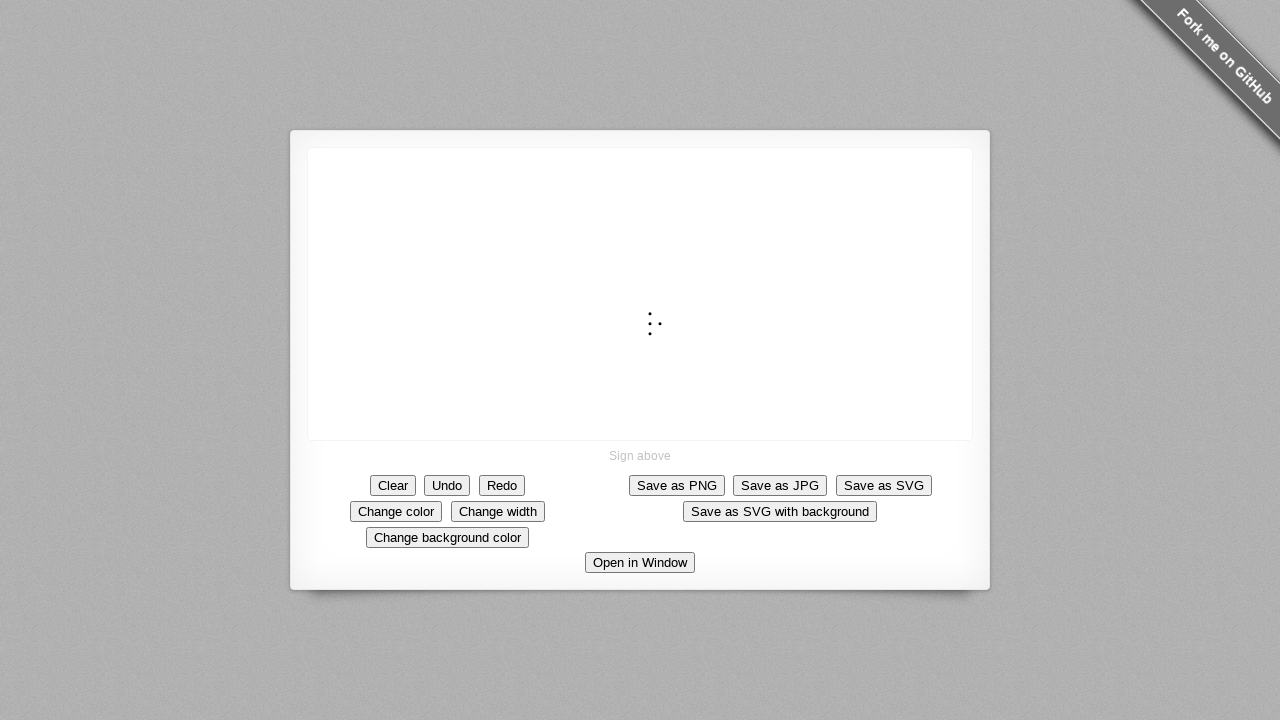

Moved mouse to triangle pattern position (row 4, column 2) at (660, 334)
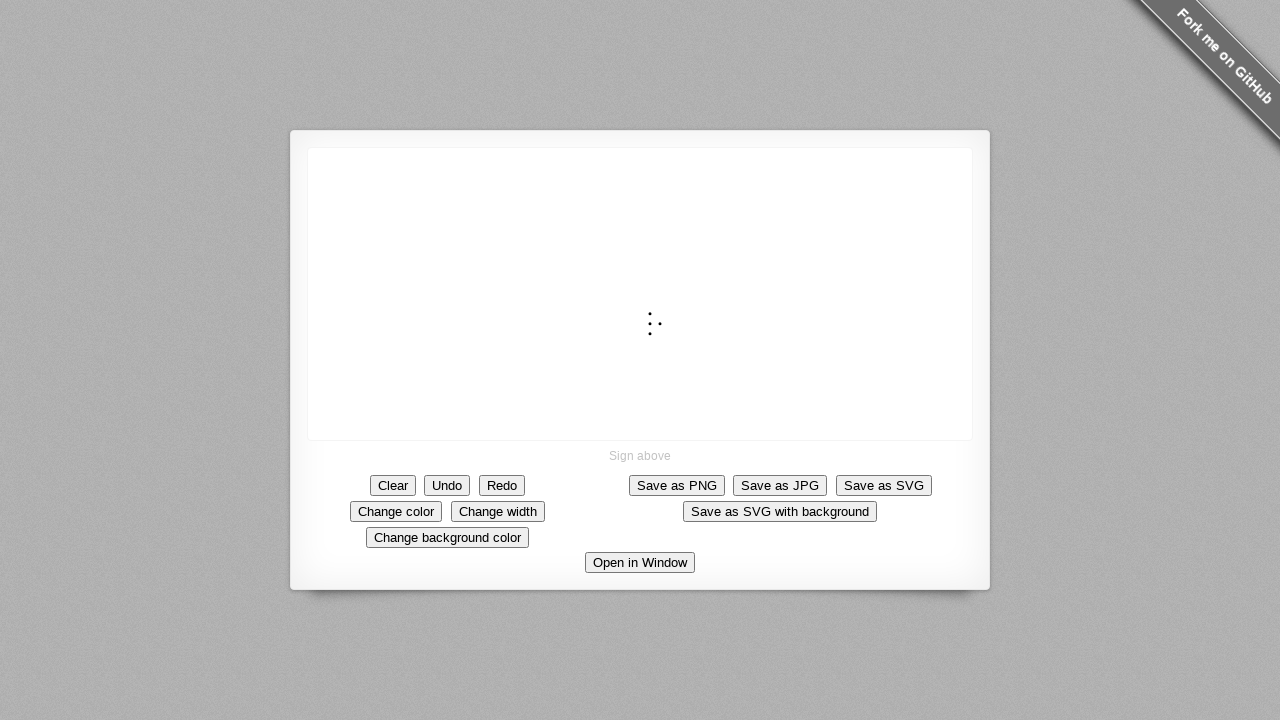

Pressed mouse button at triangle position (row 4, column 2) at (660, 334)
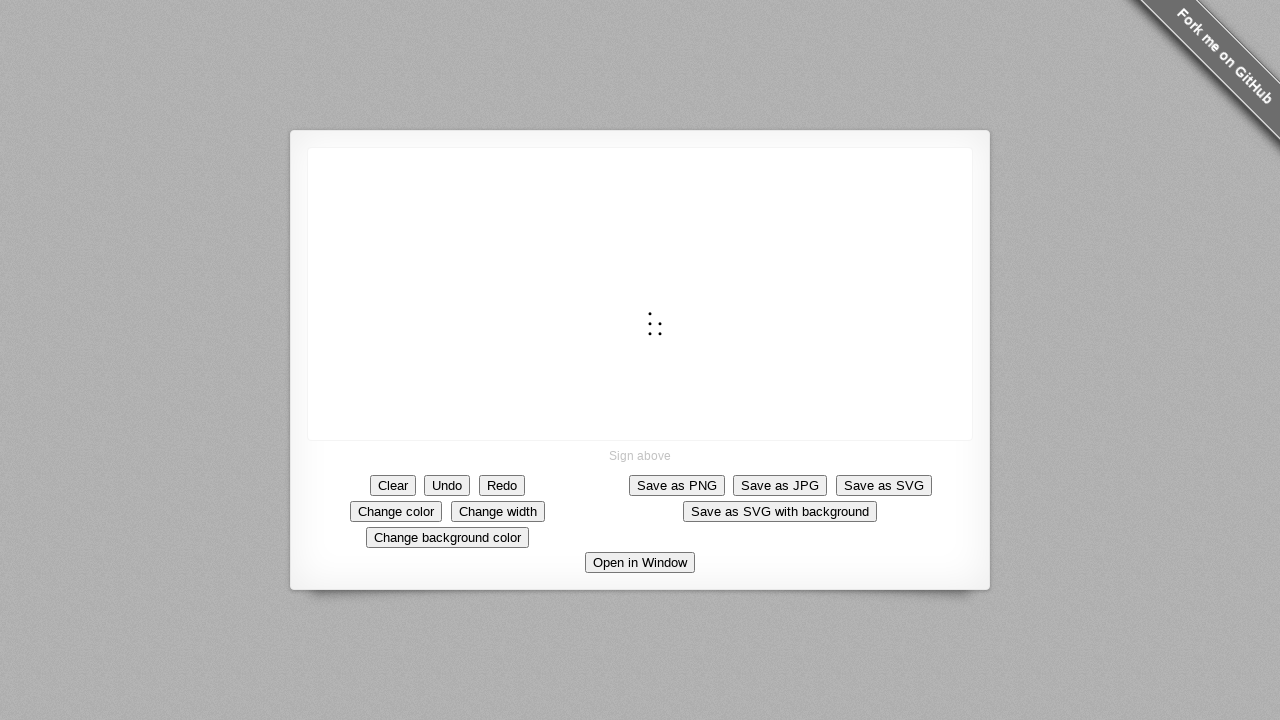

Released mouse button at triangle position (row 4, column 2) at (660, 334)
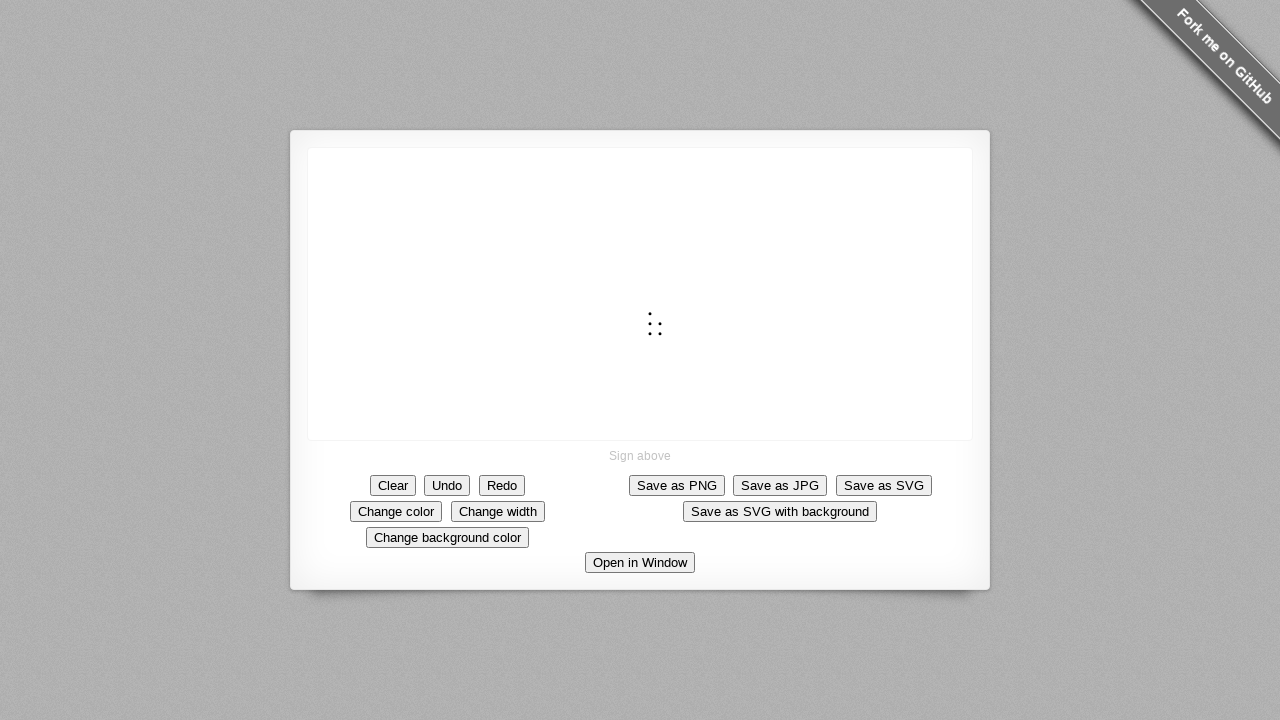

Moved mouse to triangle pattern position (row 4, column 3) at (670, 334)
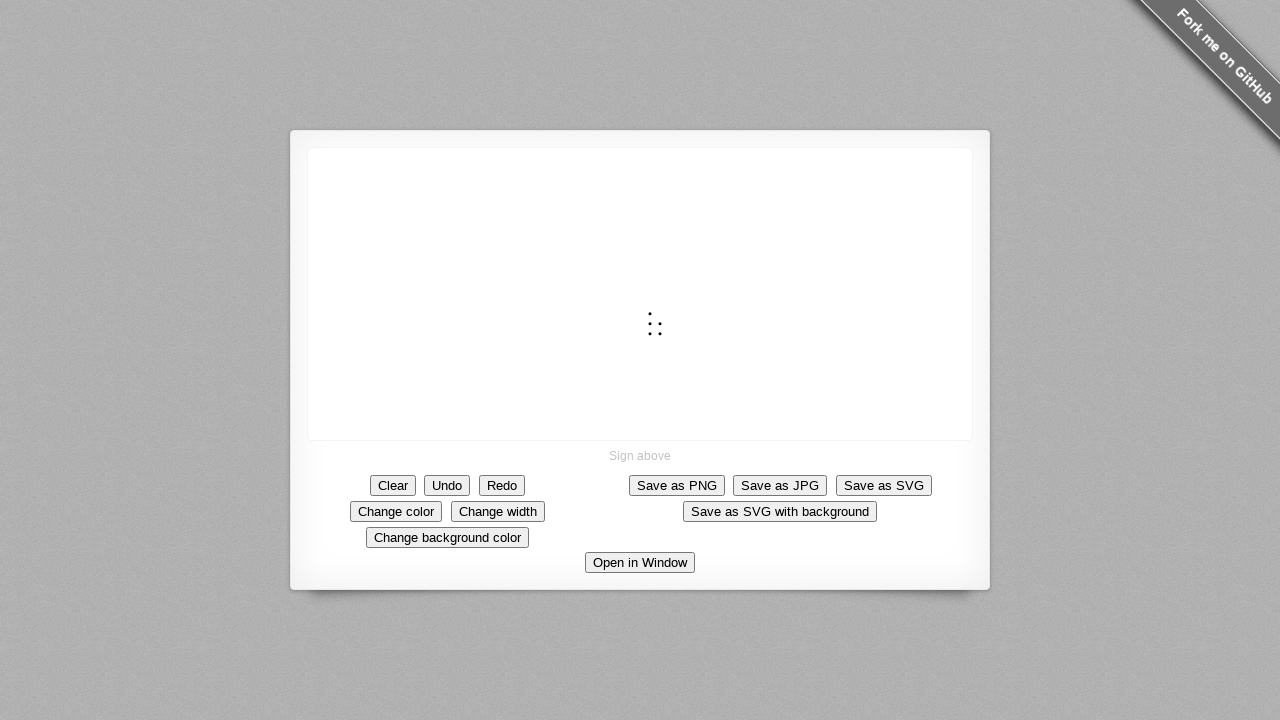

Pressed mouse button at triangle position (row 4, column 3) at (670, 334)
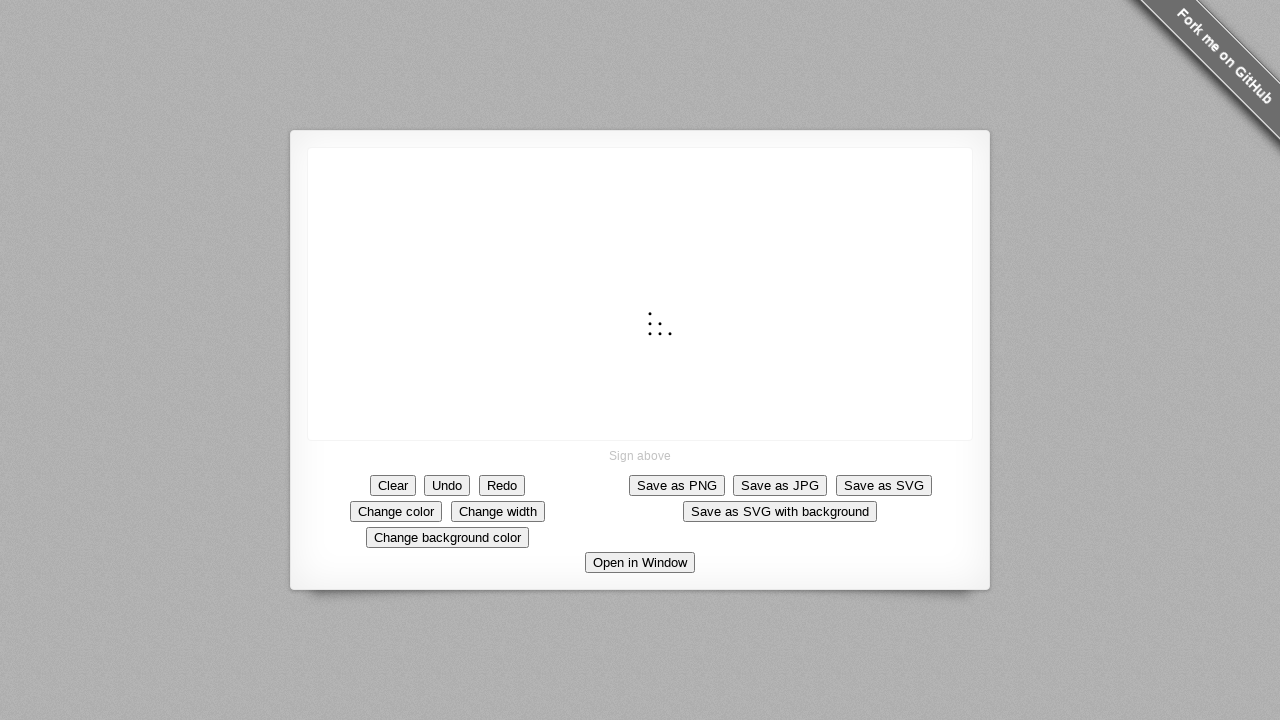

Released mouse button at triangle position (row 4, column 3) at (670, 334)
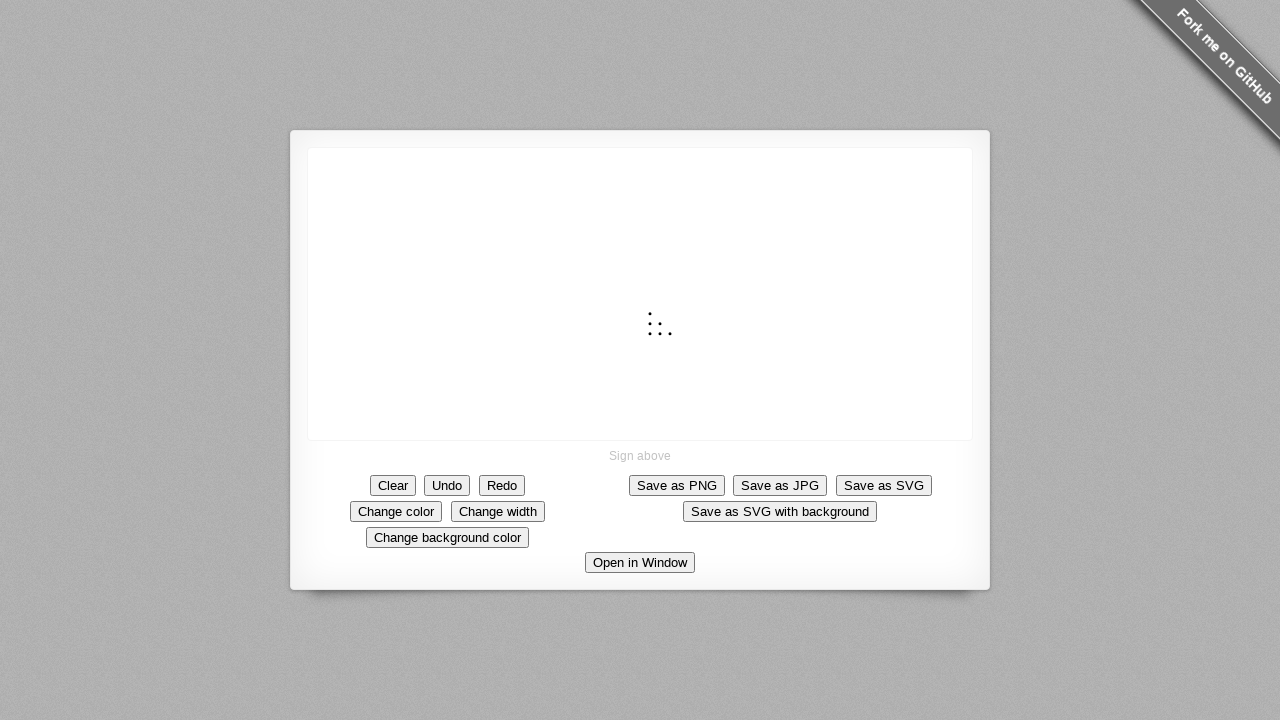

Moved mouse to triangle pattern position (row 5, column 1) at (650, 344)
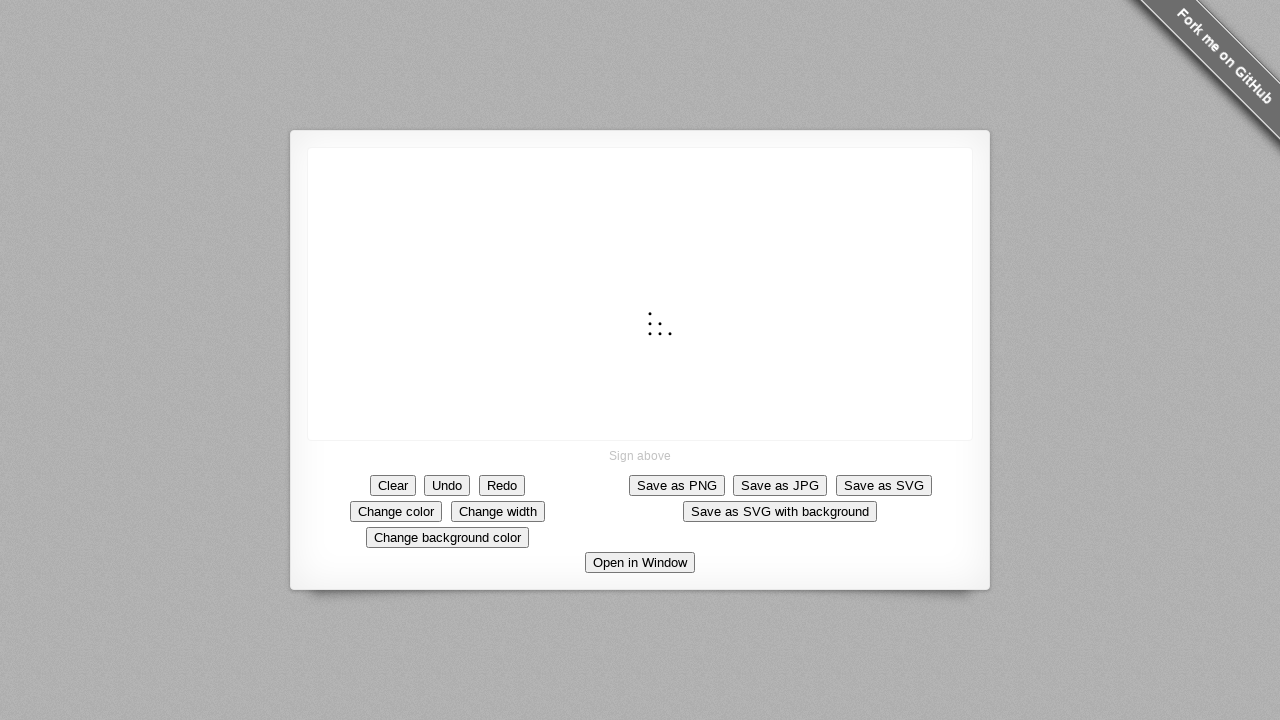

Pressed mouse button at triangle position (row 5, column 1) at (650, 344)
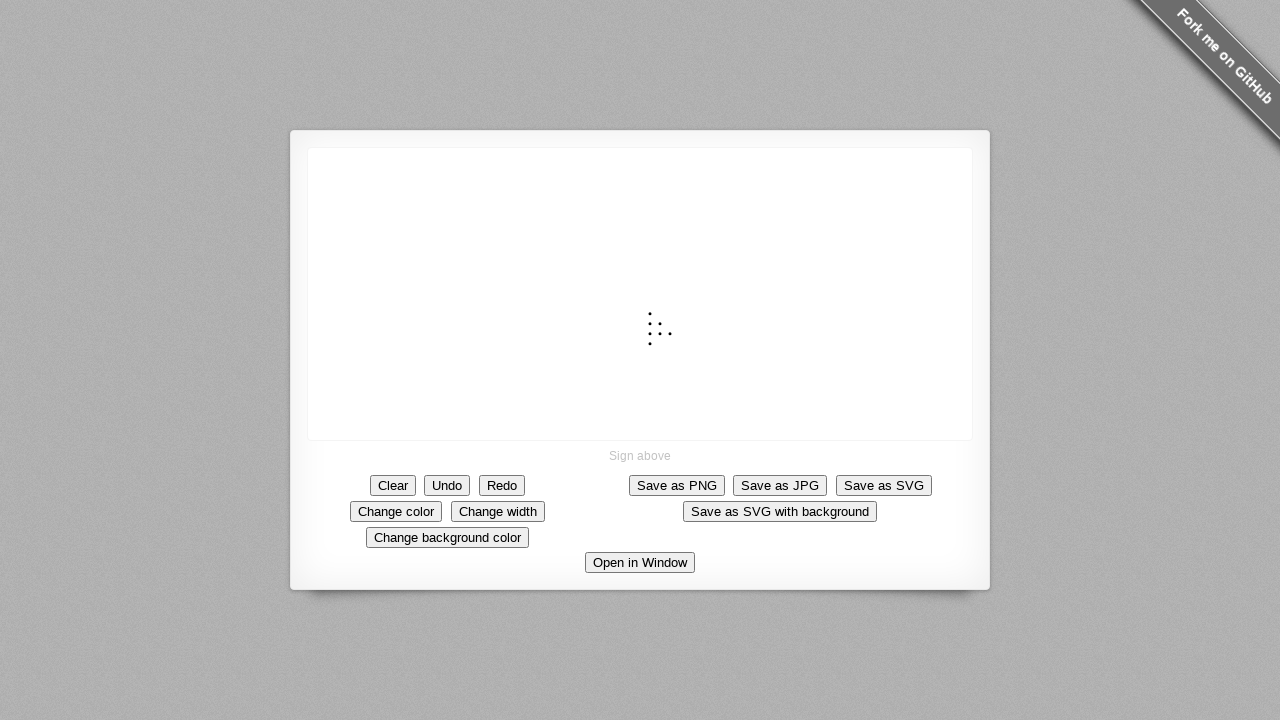

Released mouse button at triangle position (row 5, column 1) at (650, 344)
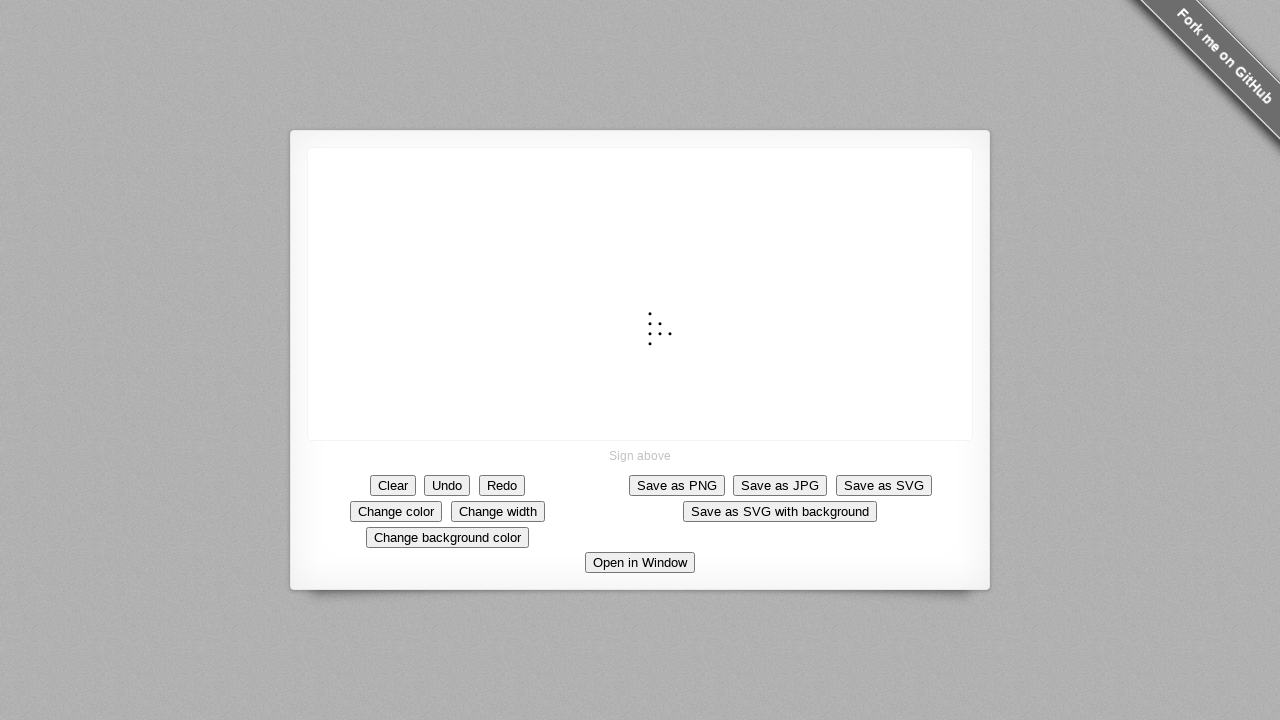

Moved mouse to triangle pattern position (row 5, column 2) at (660, 344)
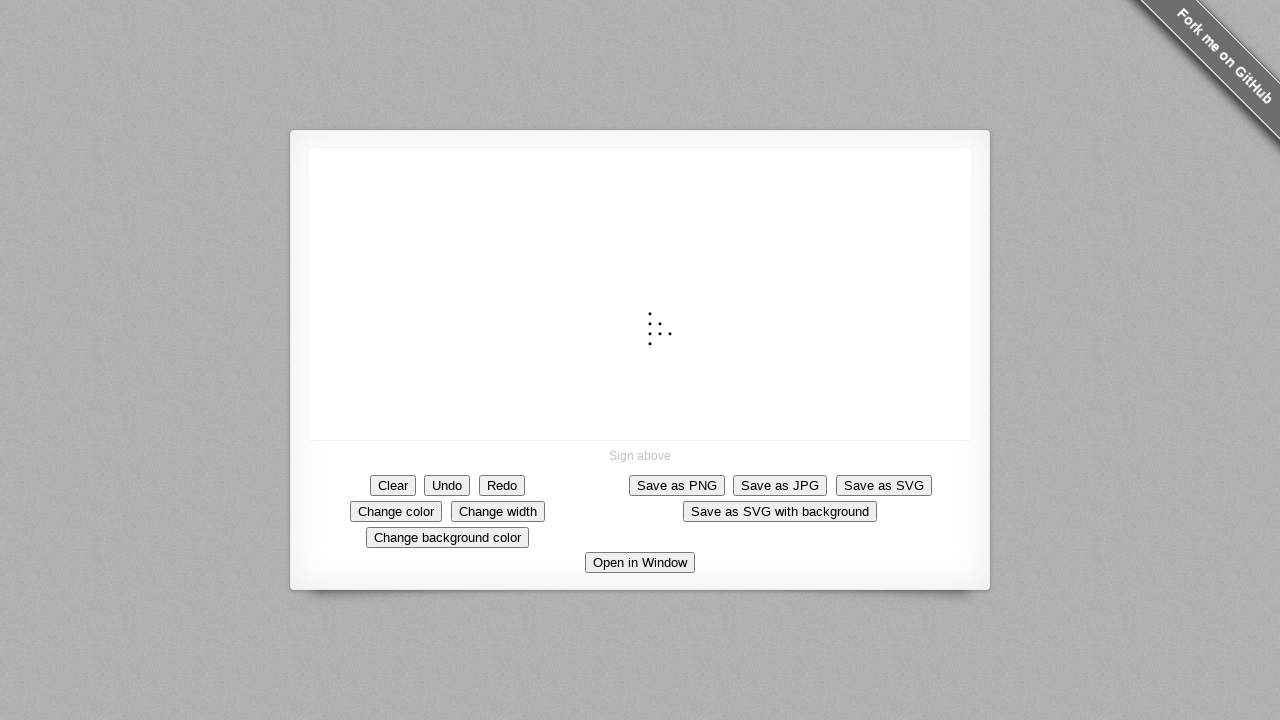

Pressed mouse button at triangle position (row 5, column 2) at (660, 344)
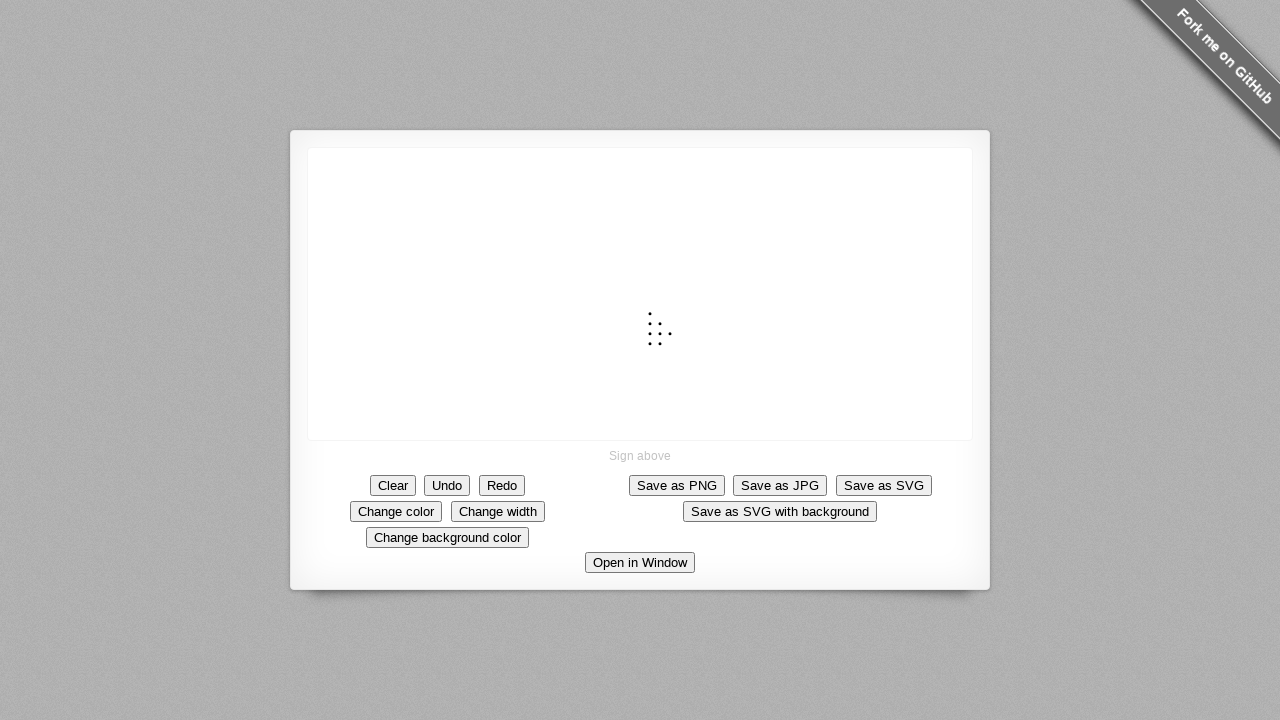

Released mouse button at triangle position (row 5, column 2) at (660, 344)
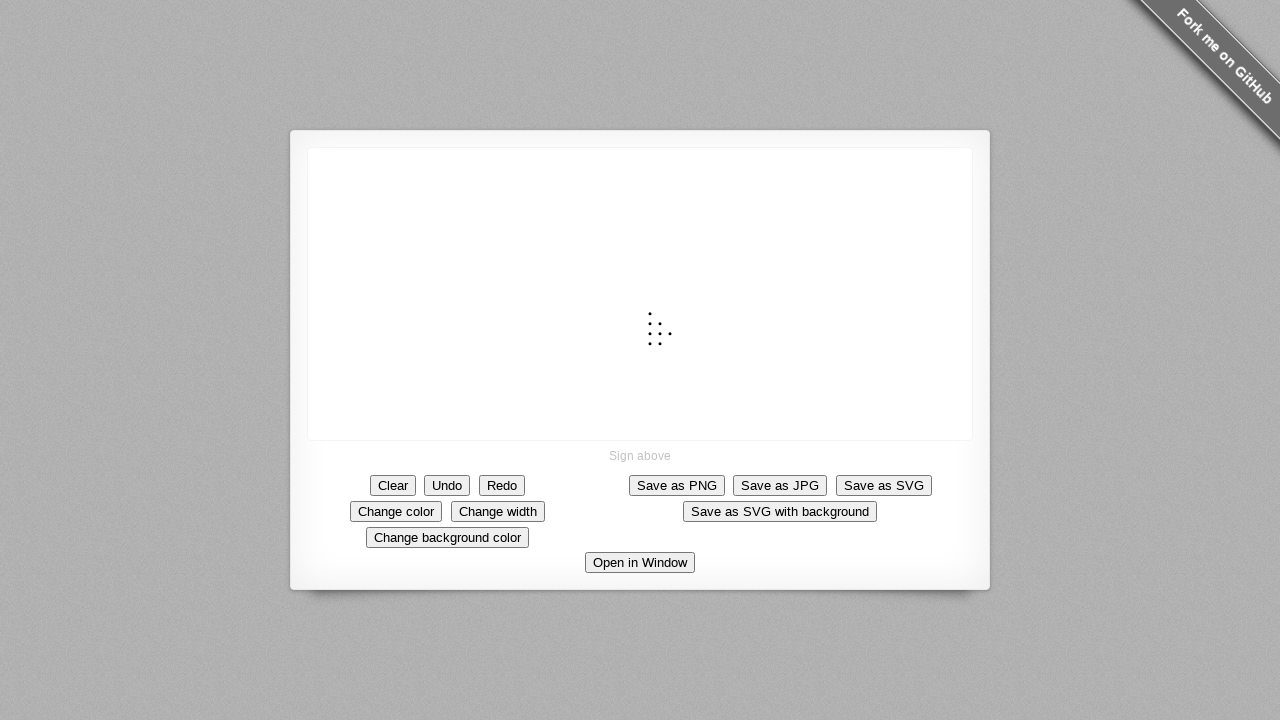

Moved mouse to triangle pattern position (row 5, column 3) at (670, 344)
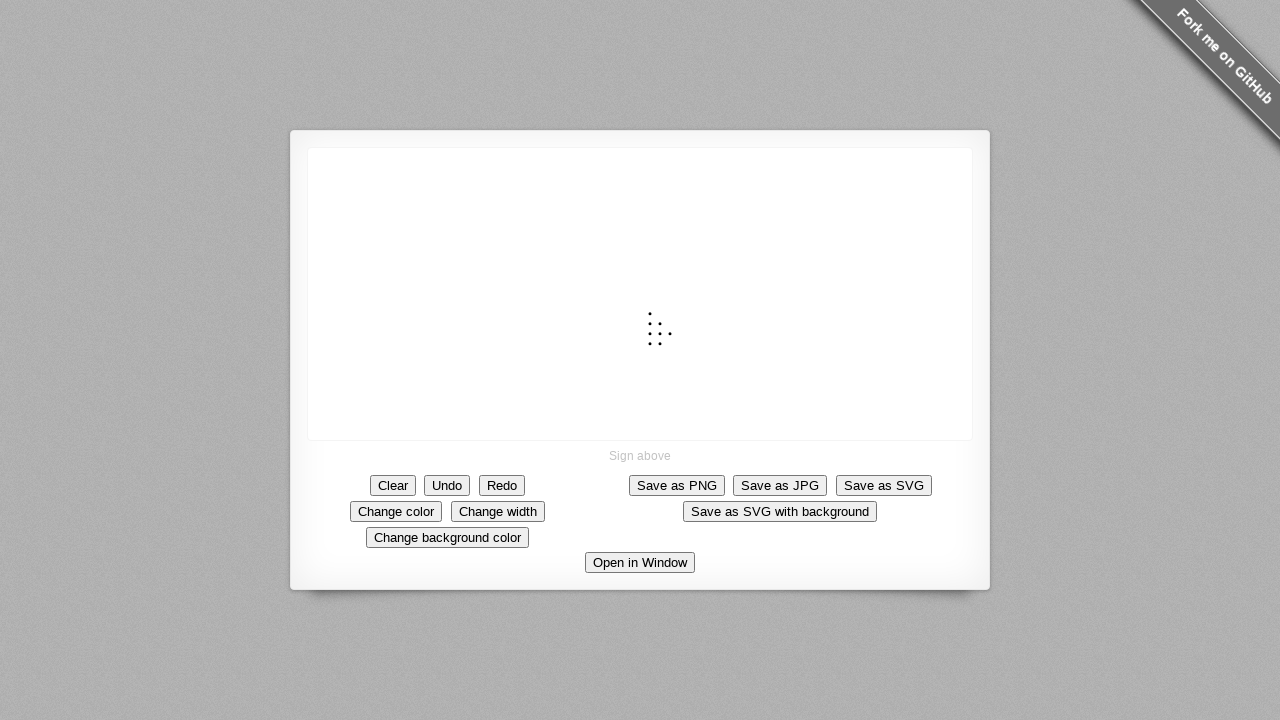

Pressed mouse button at triangle position (row 5, column 3) at (670, 344)
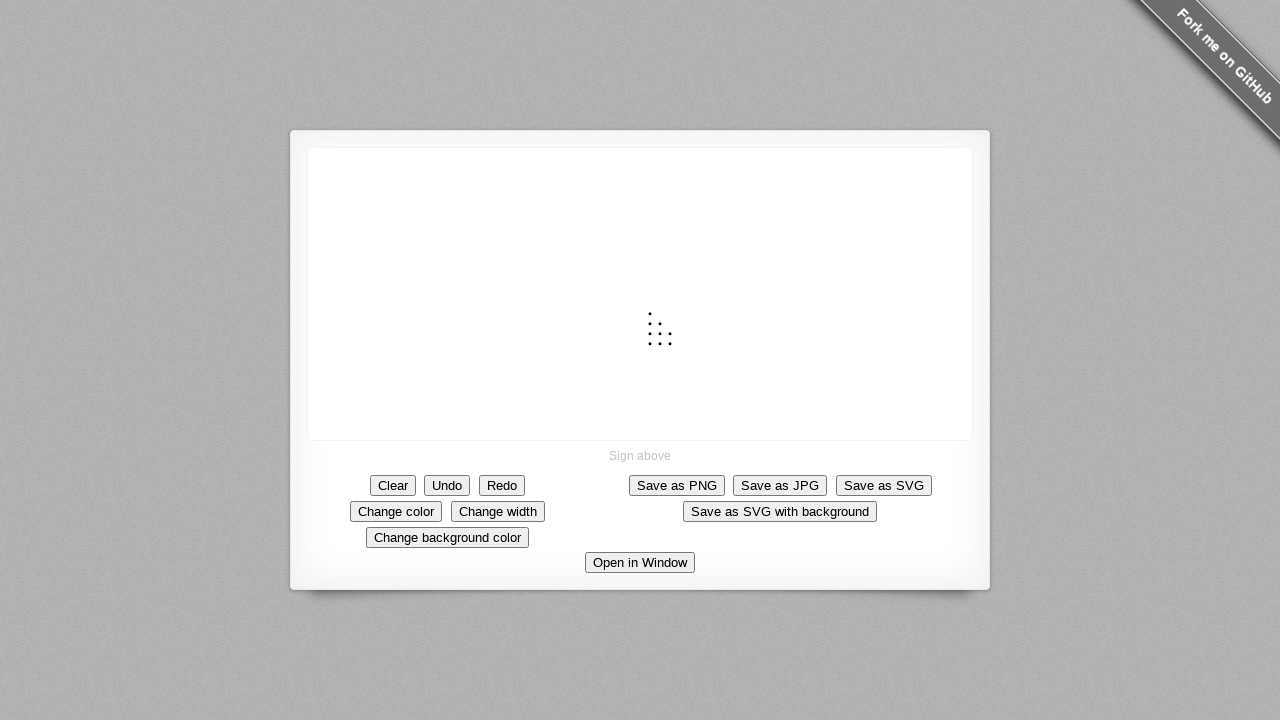

Released mouse button at triangle position (row 5, column 3) at (670, 344)
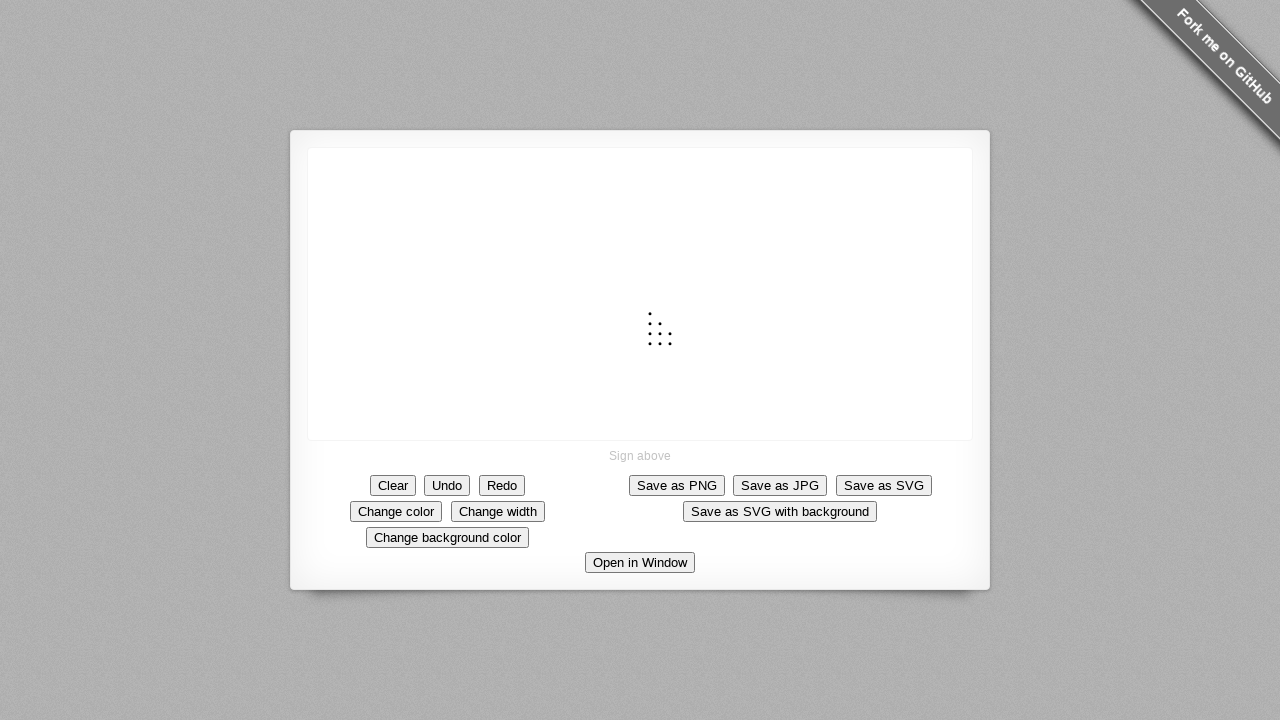

Moved mouse to triangle pattern position (row 5, column 4) at (680, 344)
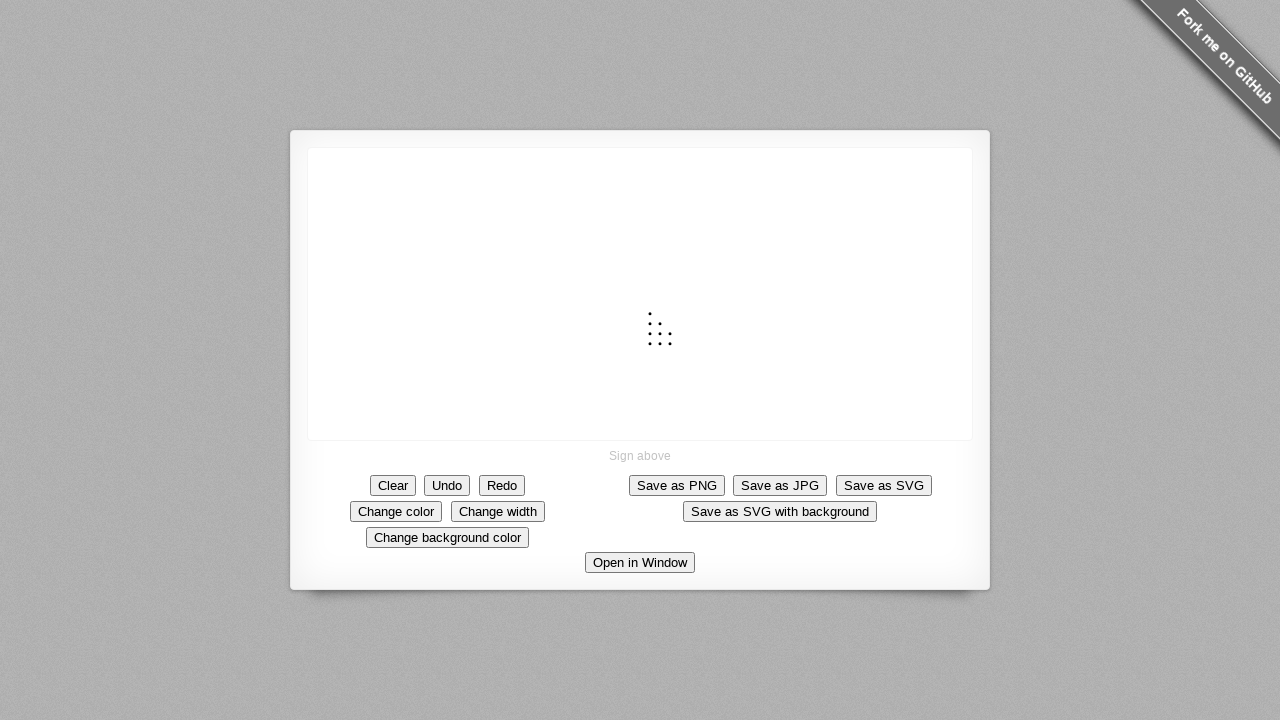

Pressed mouse button at triangle position (row 5, column 4) at (680, 344)
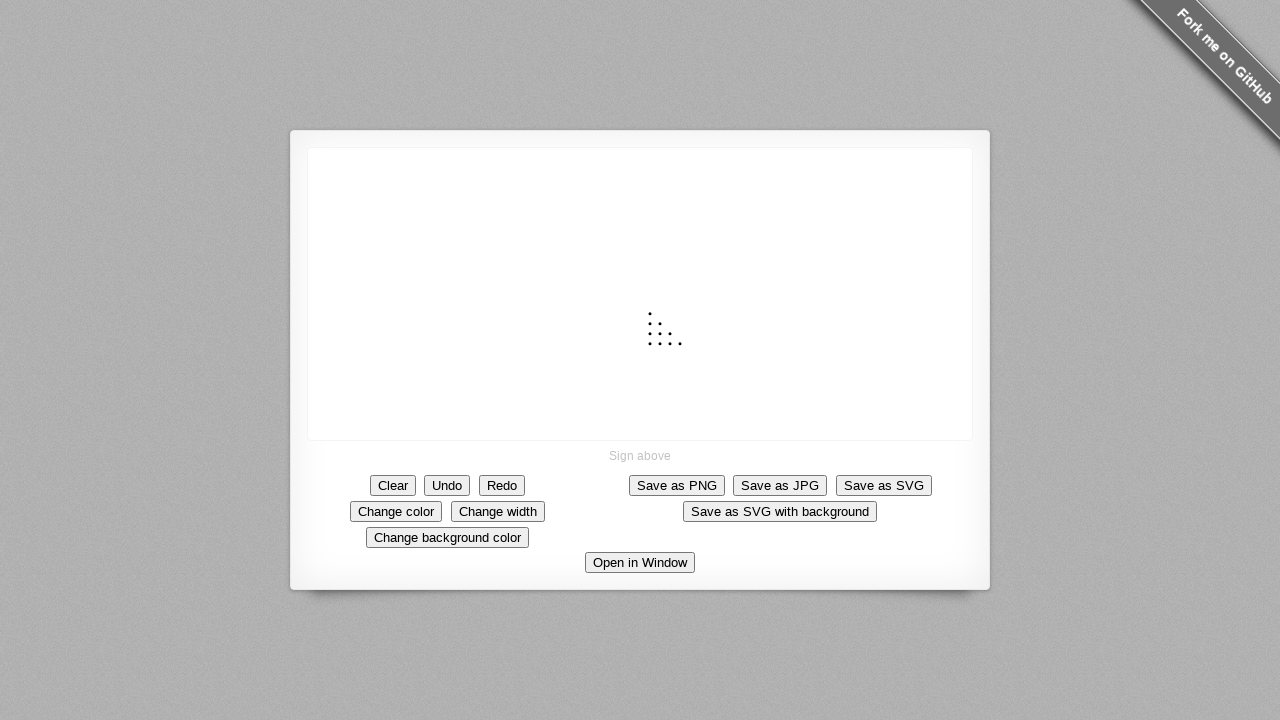

Released mouse button at triangle position (row 5, column 4) at (680, 344)
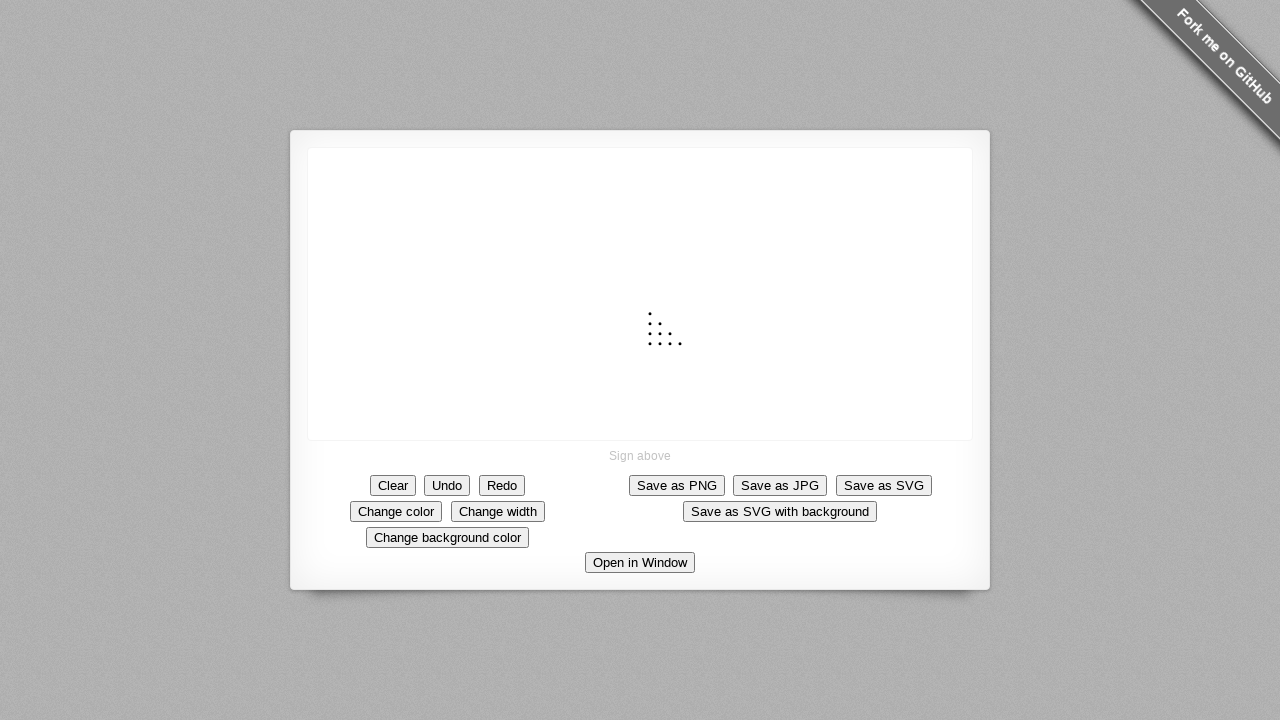

Moved mouse to triangle pattern position (row 6, column 1) at (650, 354)
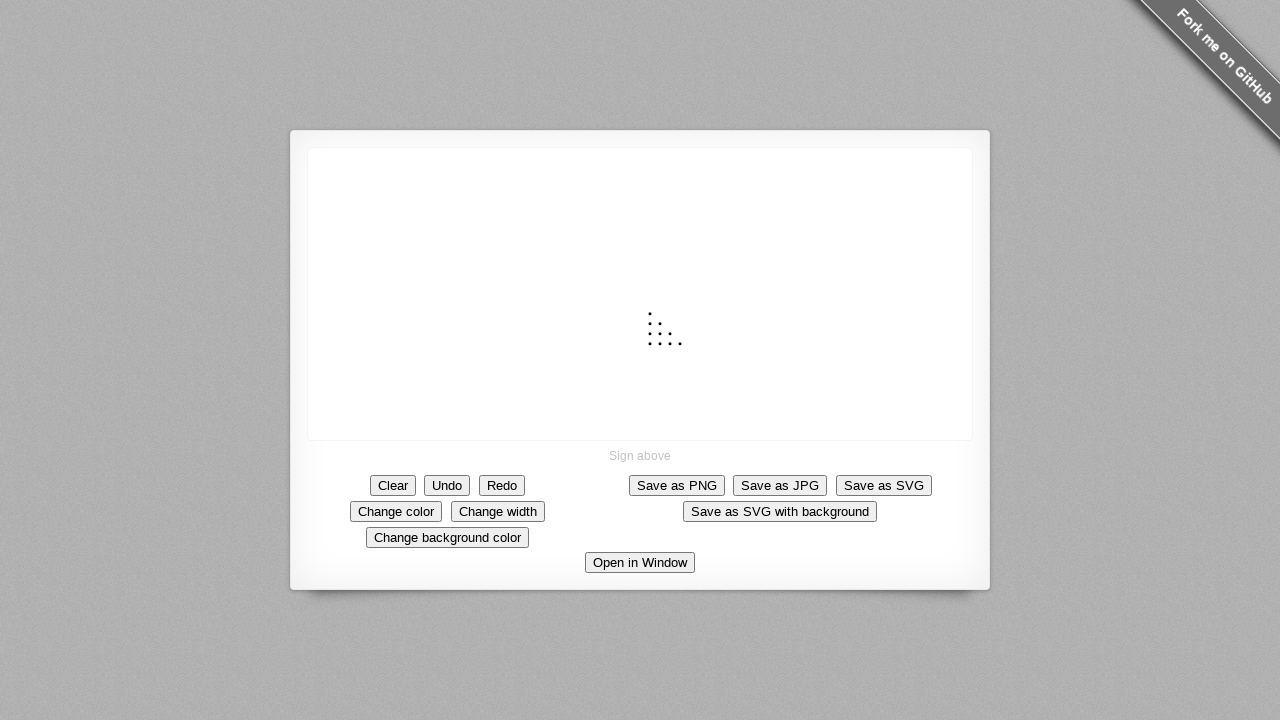

Pressed mouse button at triangle position (row 6, column 1) at (650, 354)
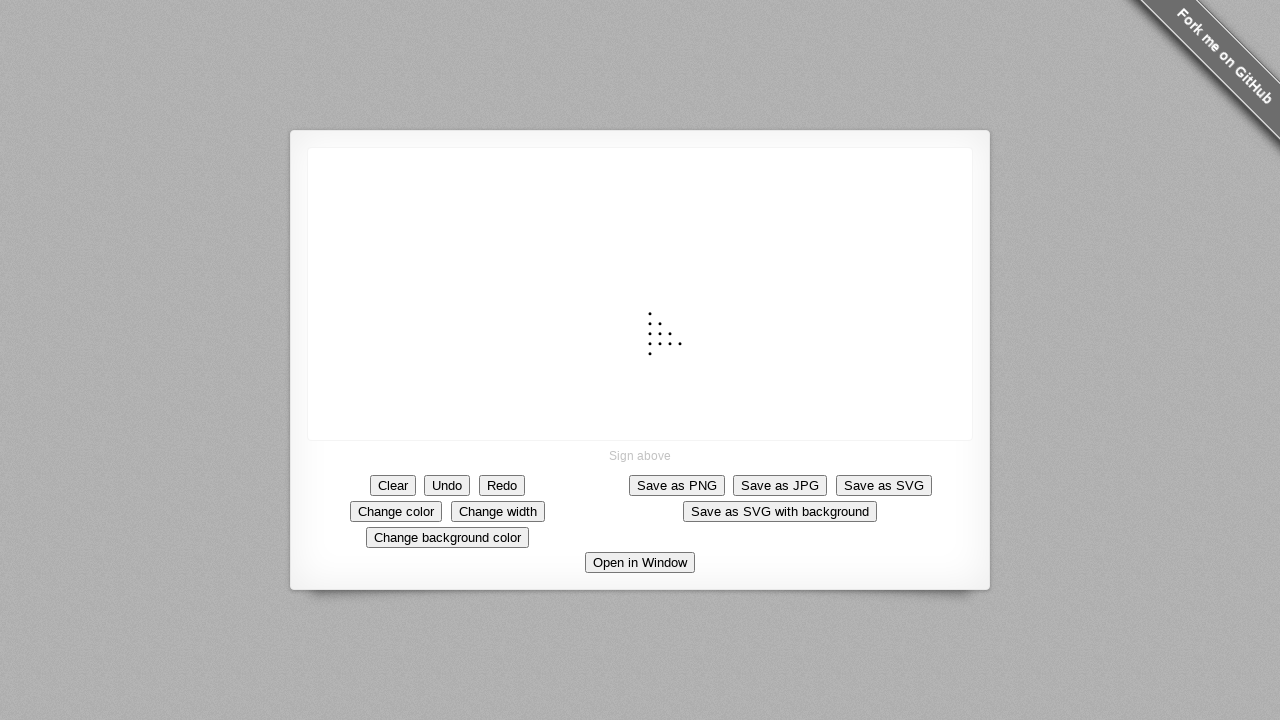

Released mouse button at triangle position (row 6, column 1) at (650, 354)
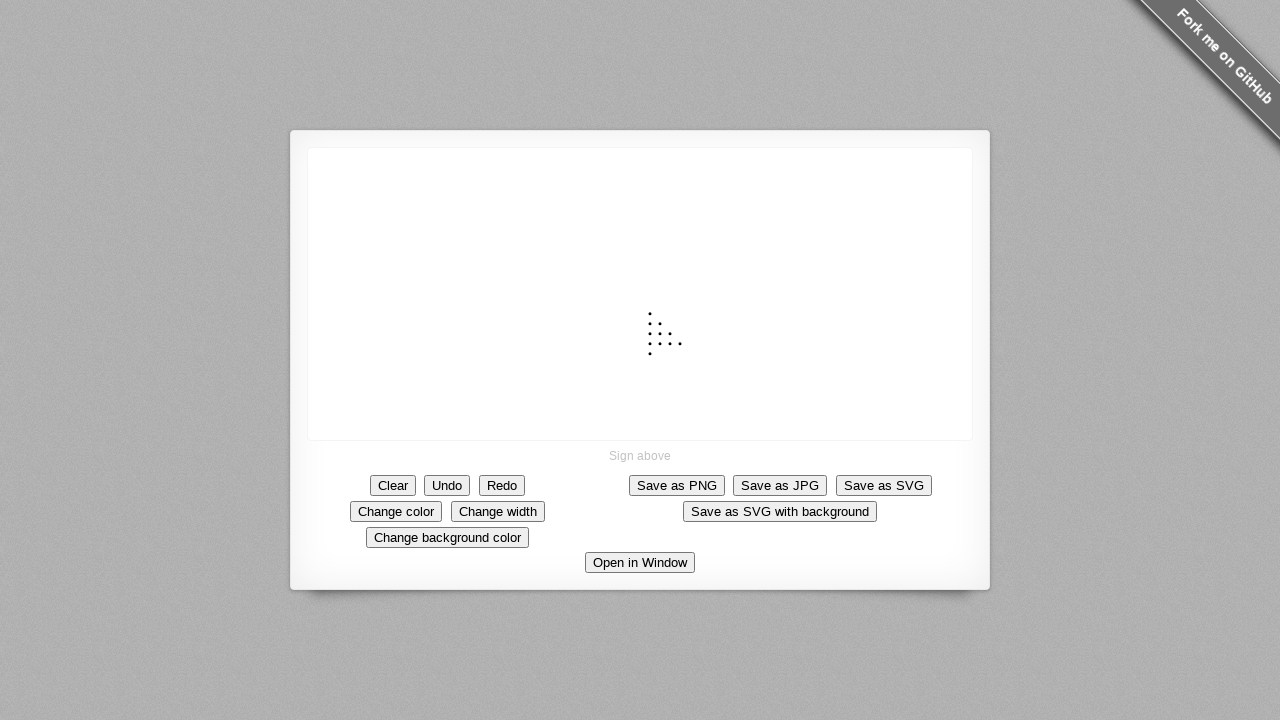

Moved mouse to triangle pattern position (row 6, column 2) at (660, 354)
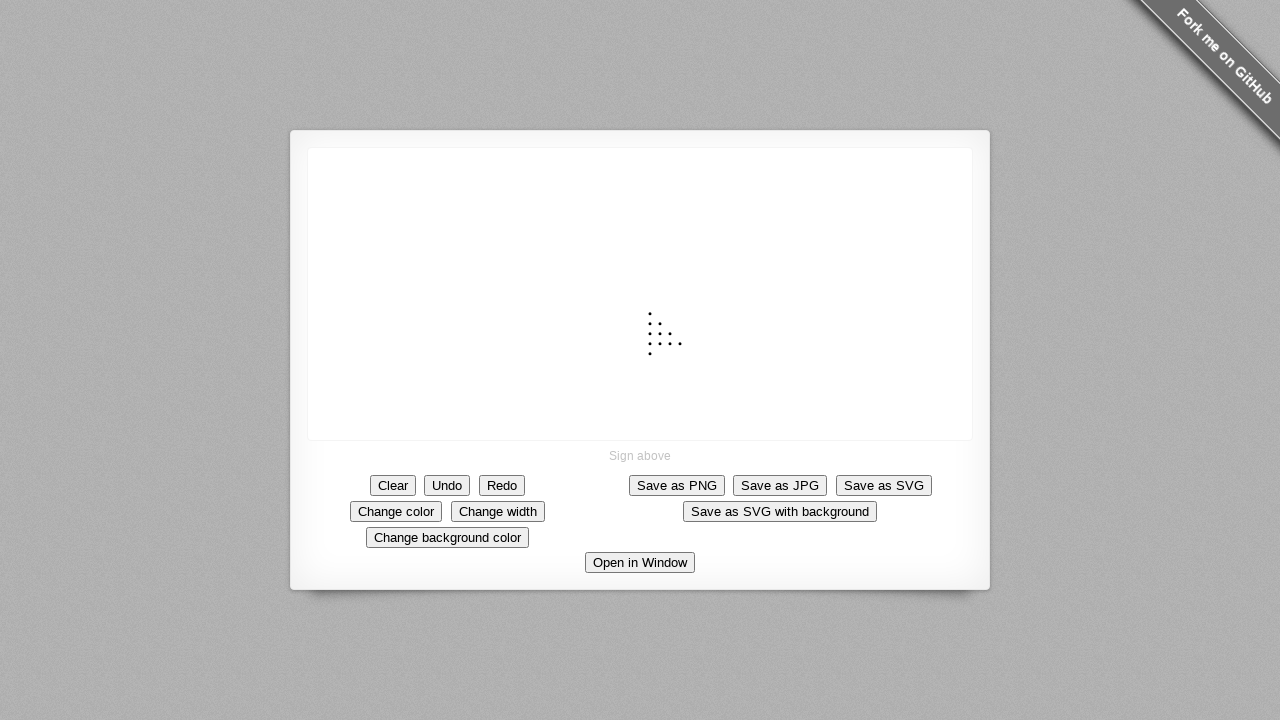

Pressed mouse button at triangle position (row 6, column 2) at (660, 354)
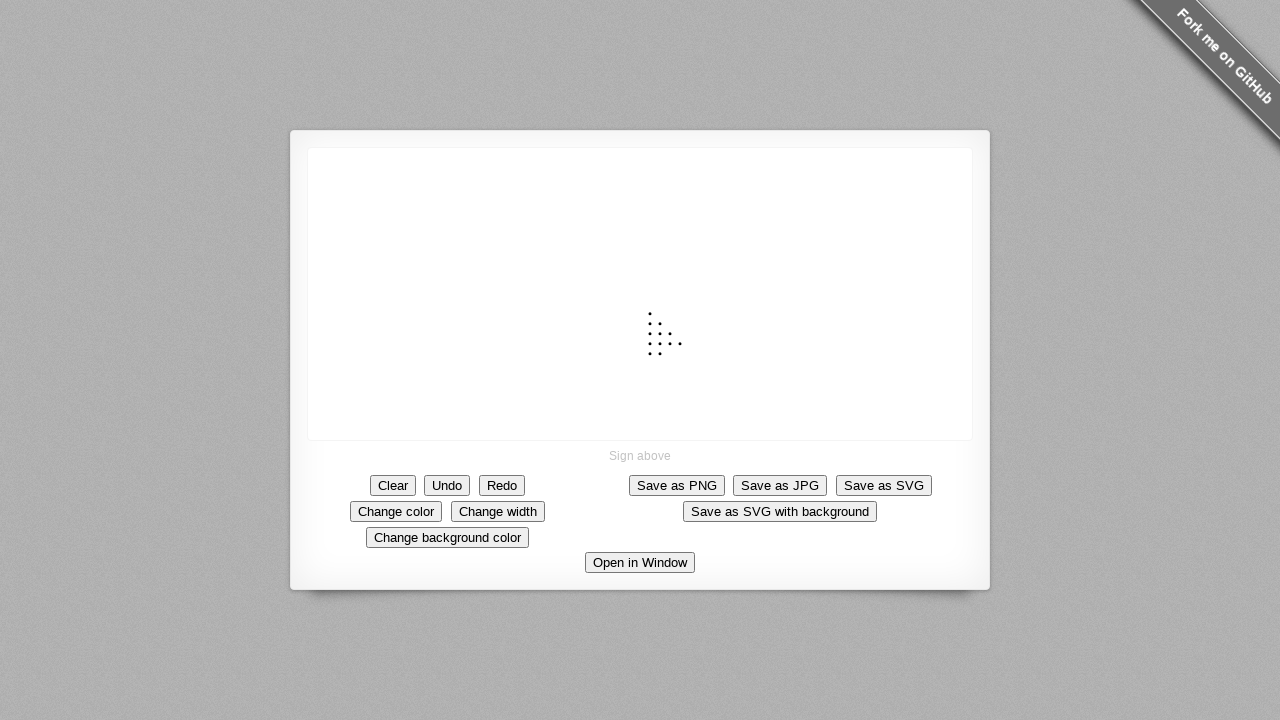

Released mouse button at triangle position (row 6, column 2) at (660, 354)
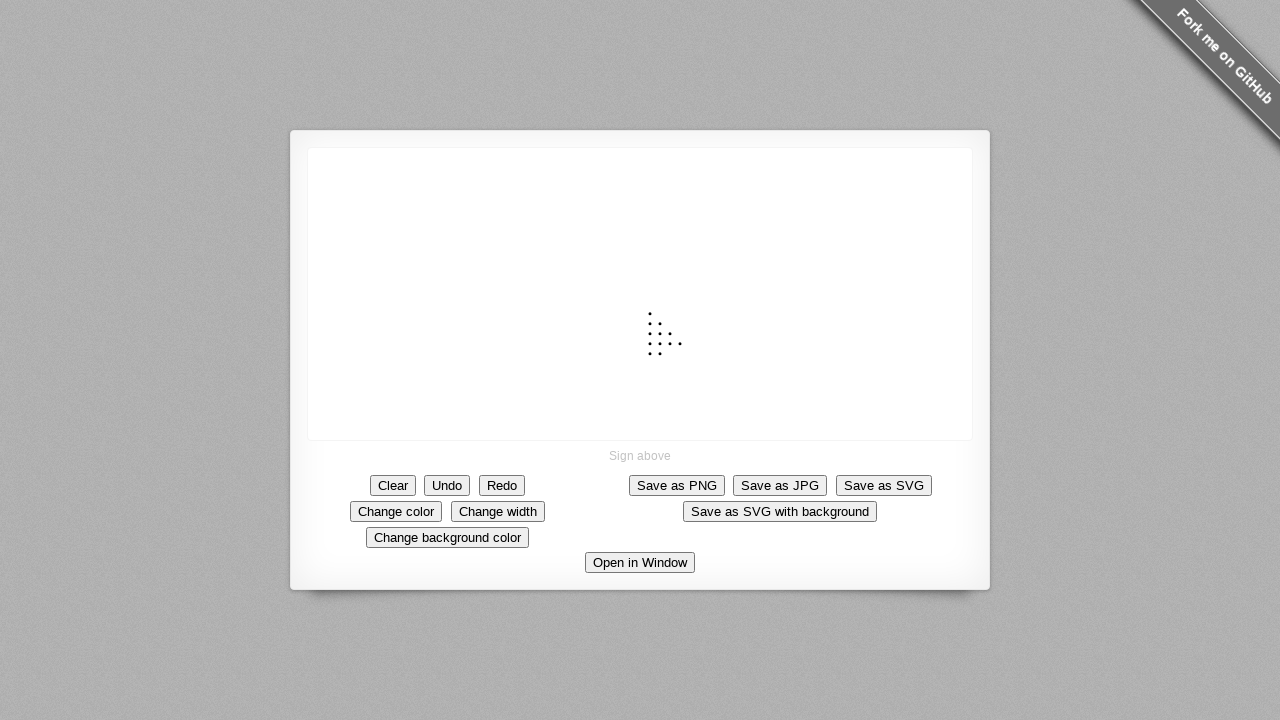

Moved mouse to triangle pattern position (row 6, column 3) at (670, 354)
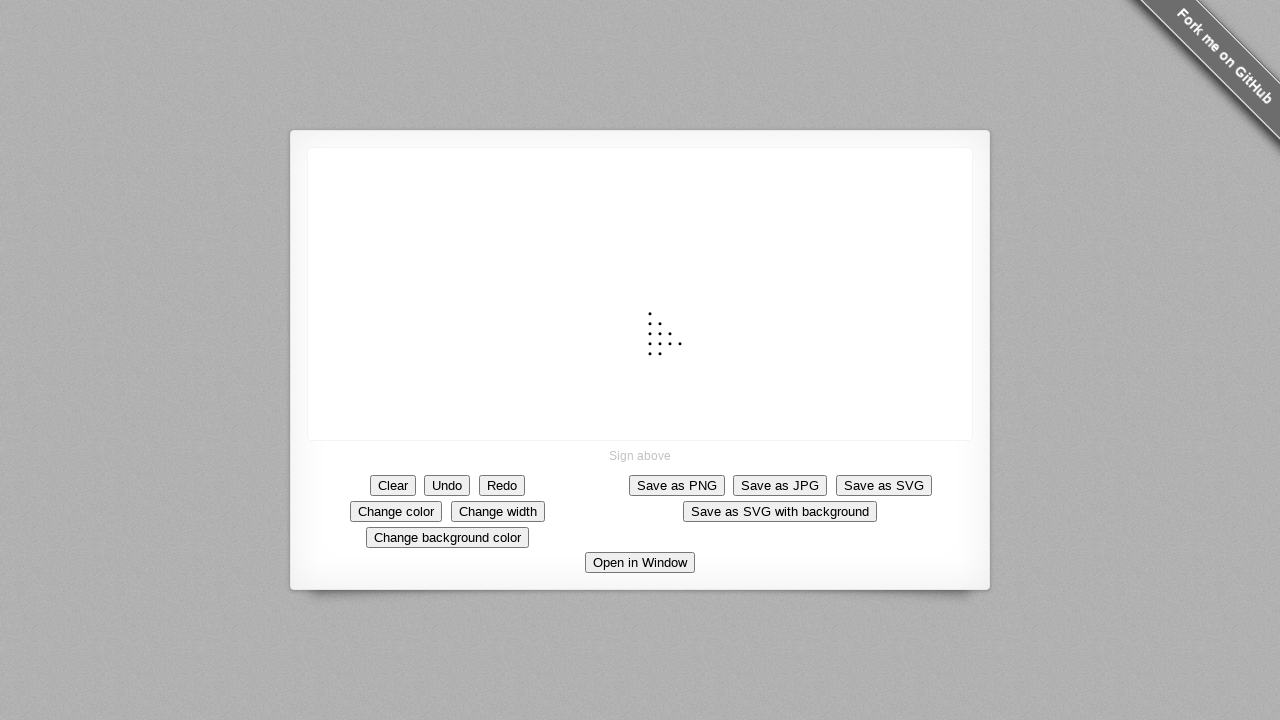

Pressed mouse button at triangle position (row 6, column 3) at (670, 354)
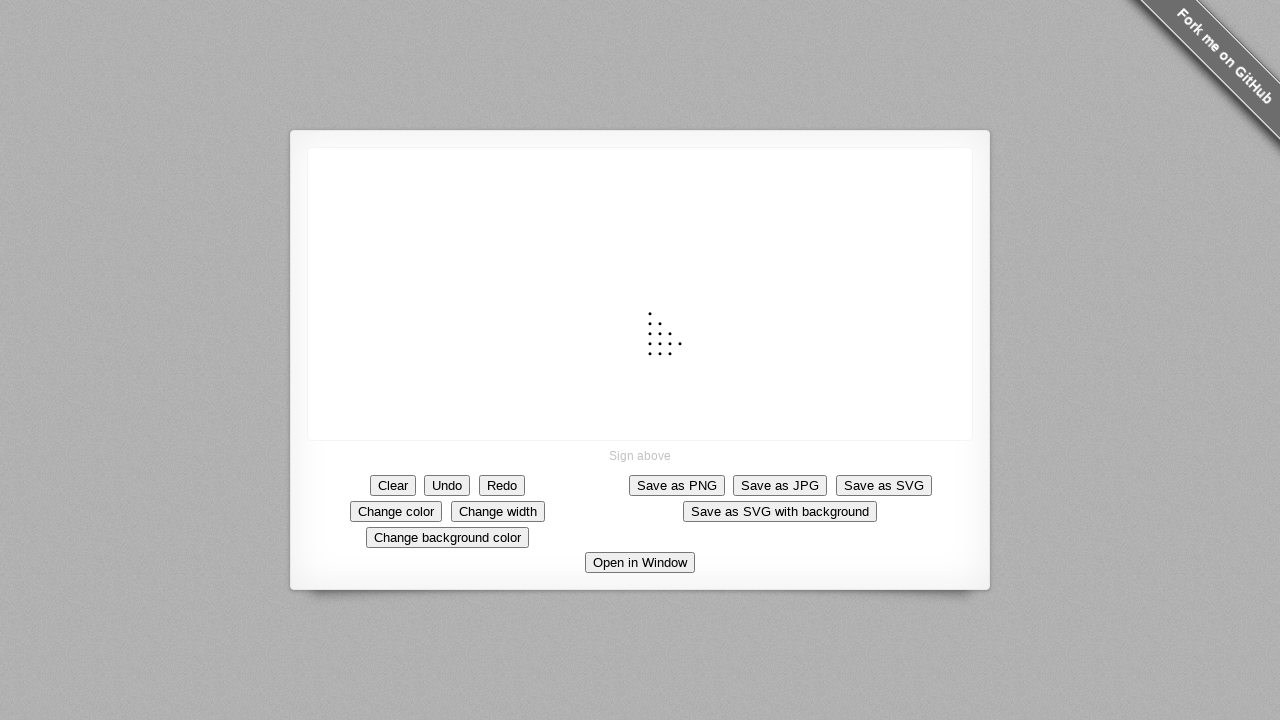

Released mouse button at triangle position (row 6, column 3) at (670, 354)
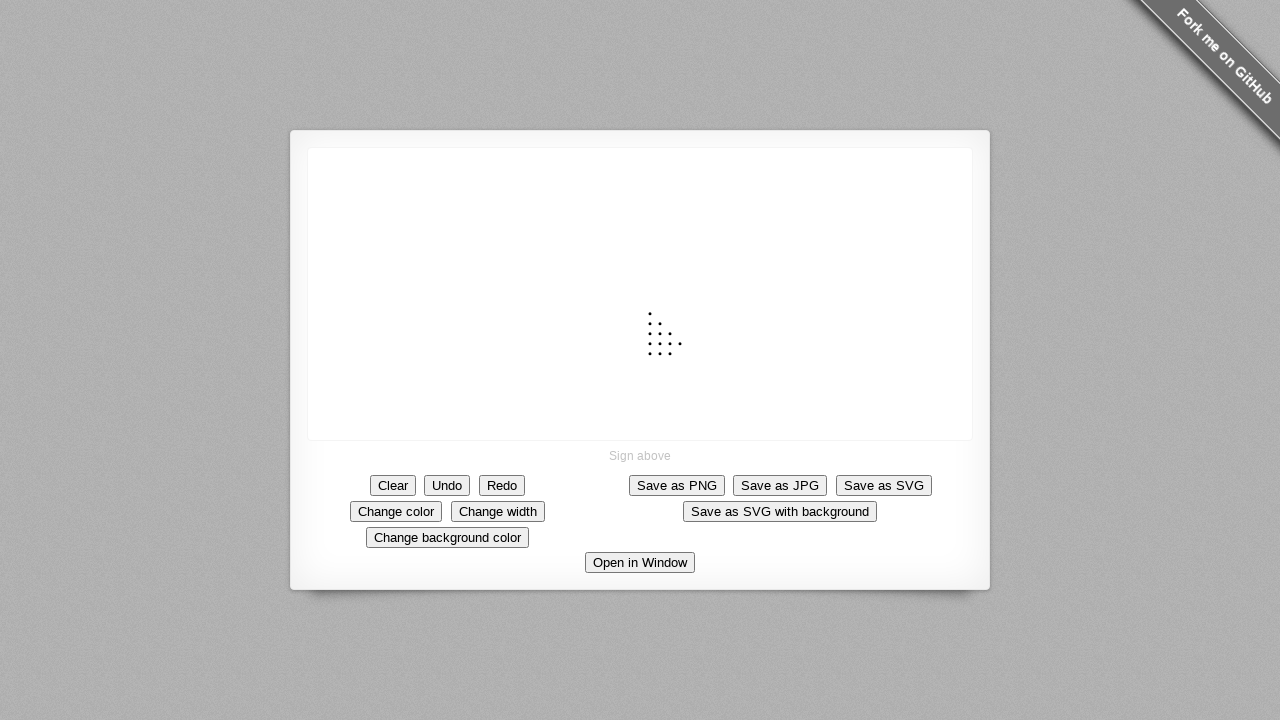

Moved mouse to triangle pattern position (row 6, column 4) at (680, 354)
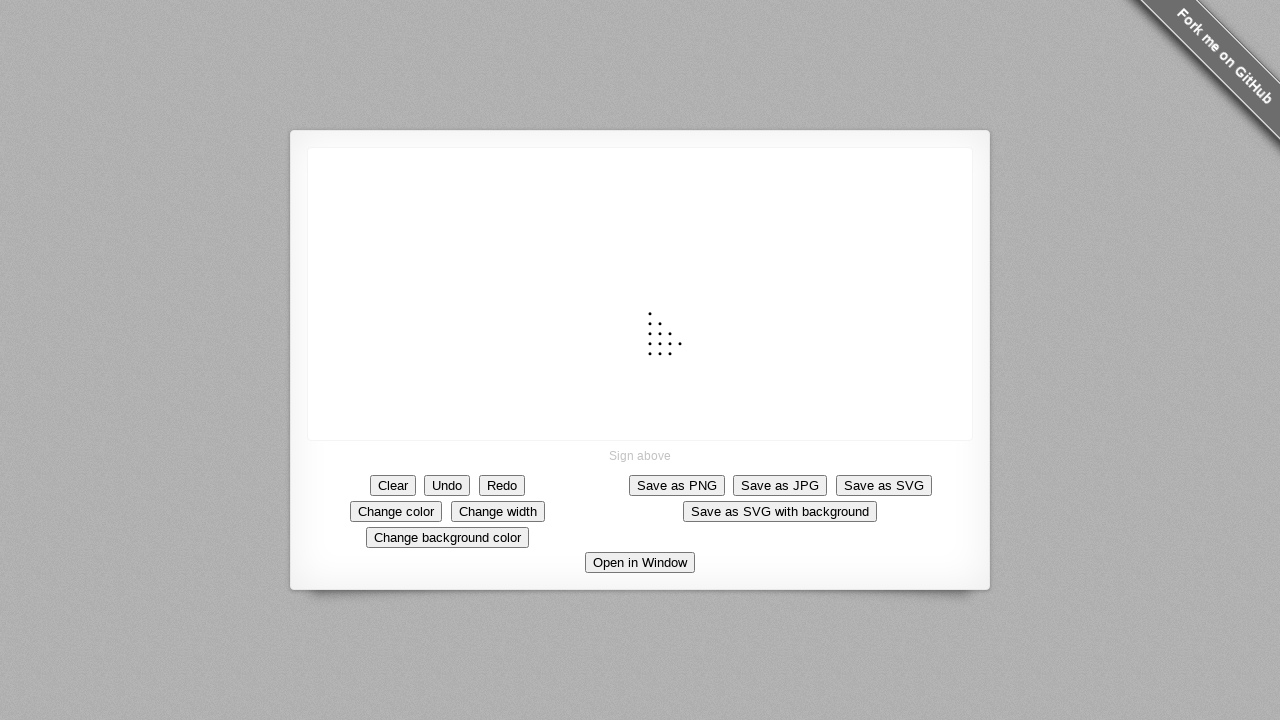

Pressed mouse button at triangle position (row 6, column 4) at (680, 354)
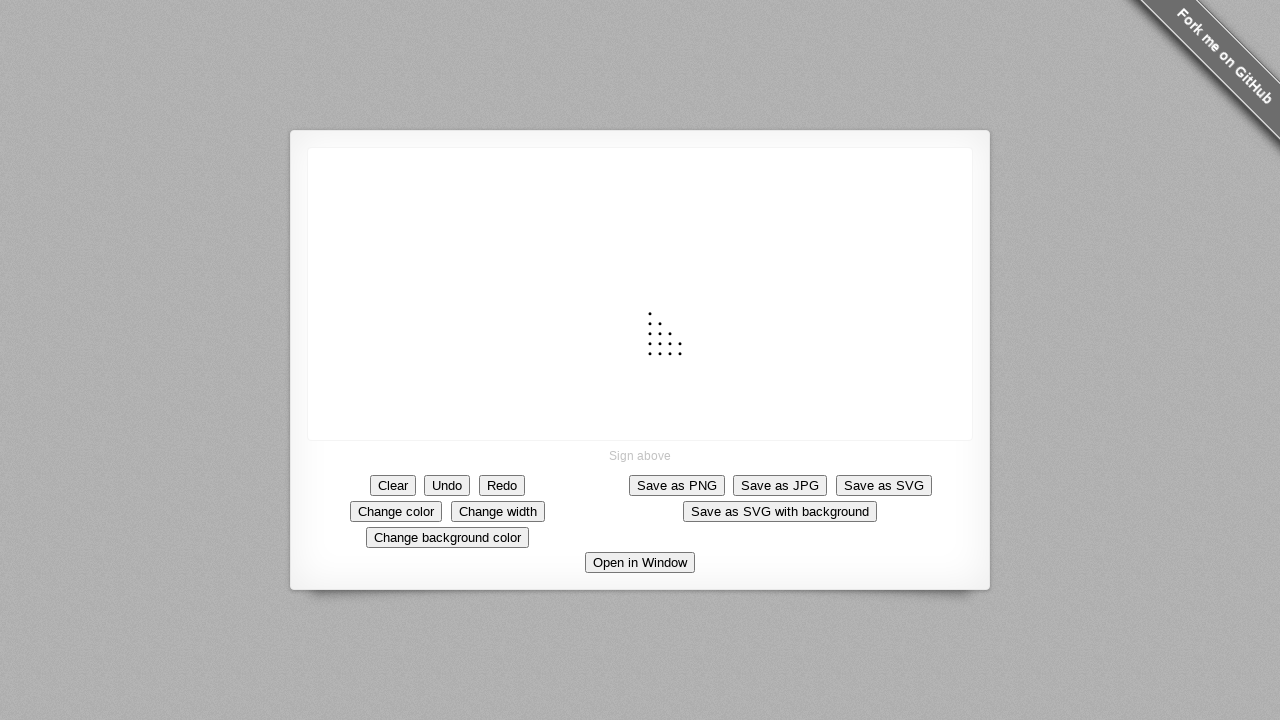

Released mouse button at triangle position (row 6, column 4) at (680, 354)
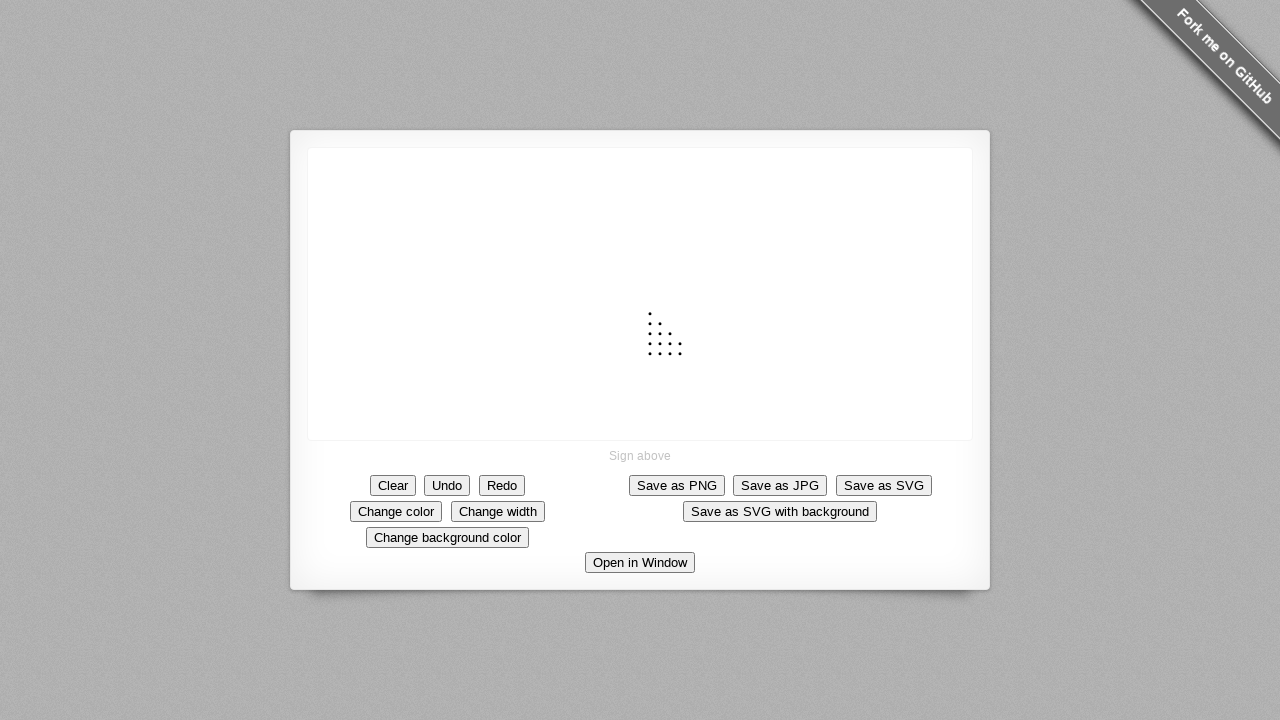

Moved mouse to triangle pattern position (row 6, column 5) at (690, 354)
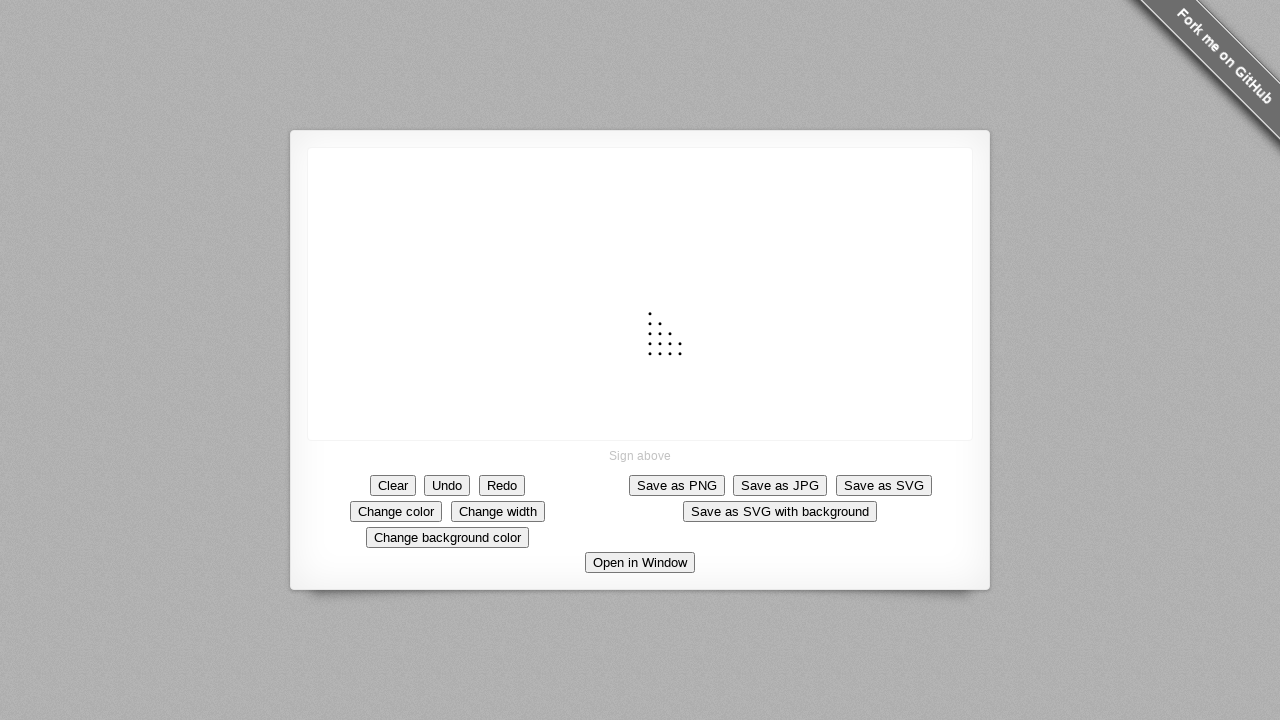

Pressed mouse button at triangle position (row 6, column 5) at (690, 354)
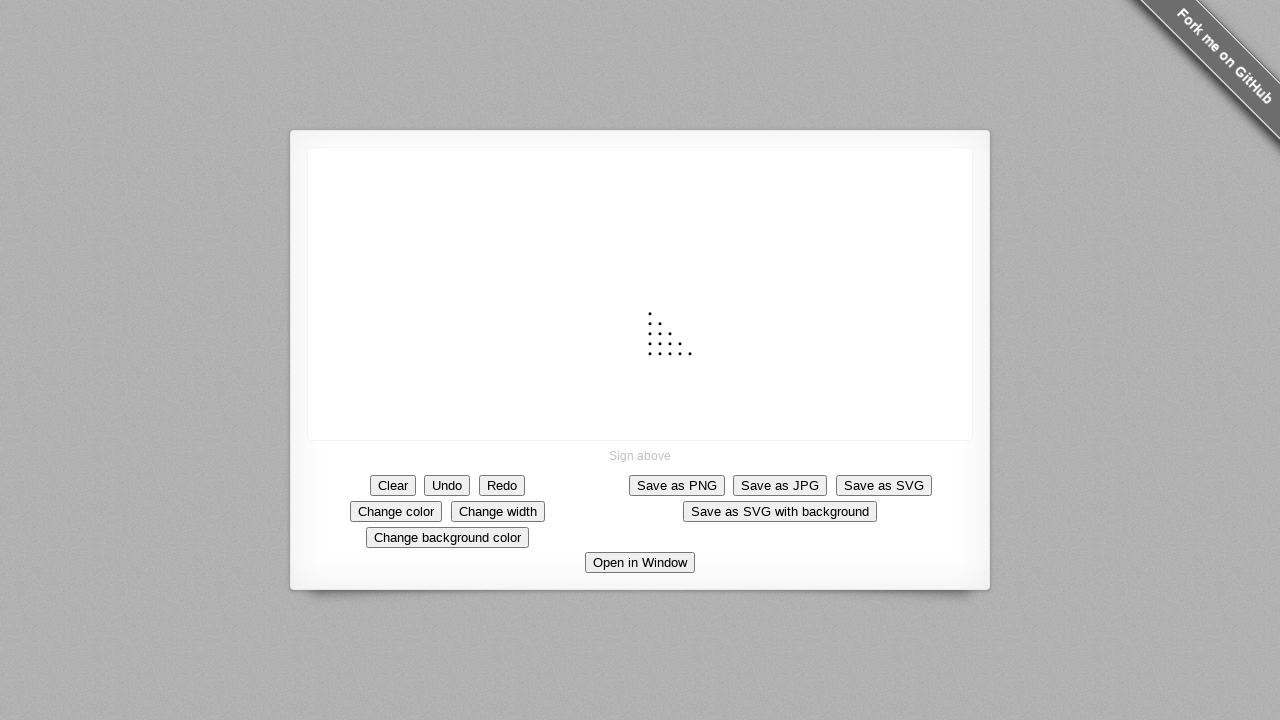

Released mouse button at triangle position (row 6, column 5) at (690, 354)
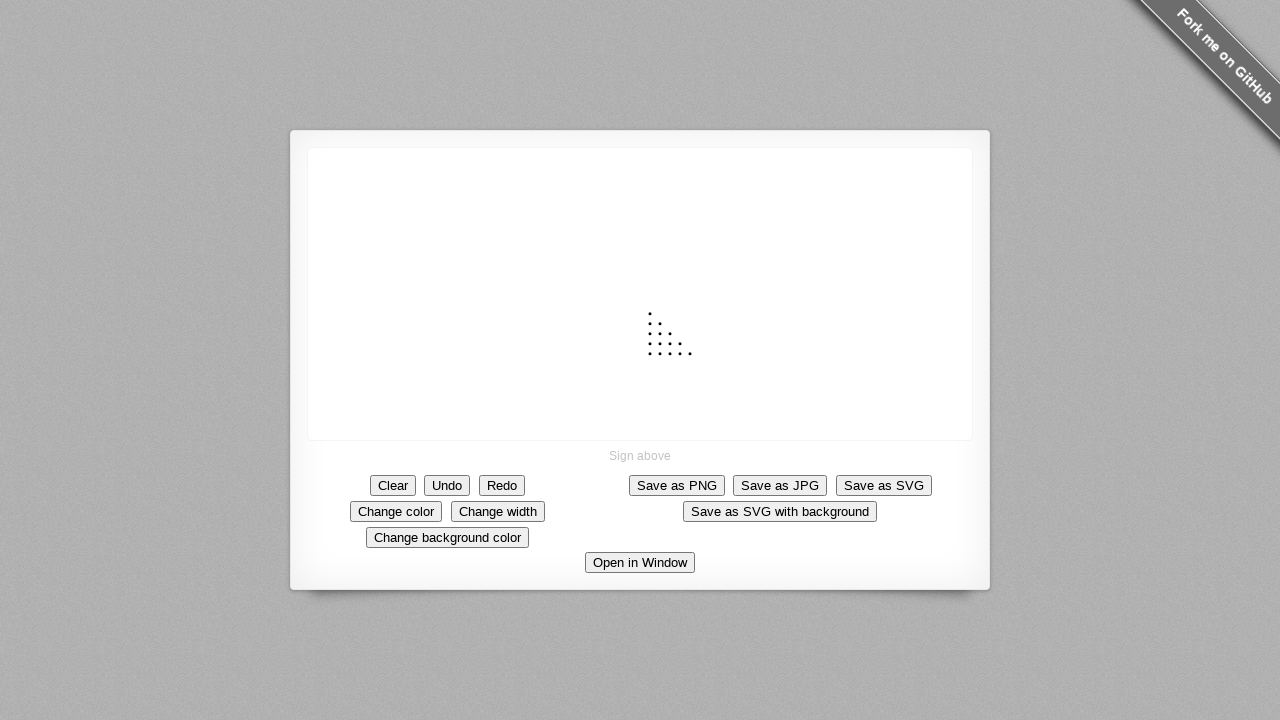

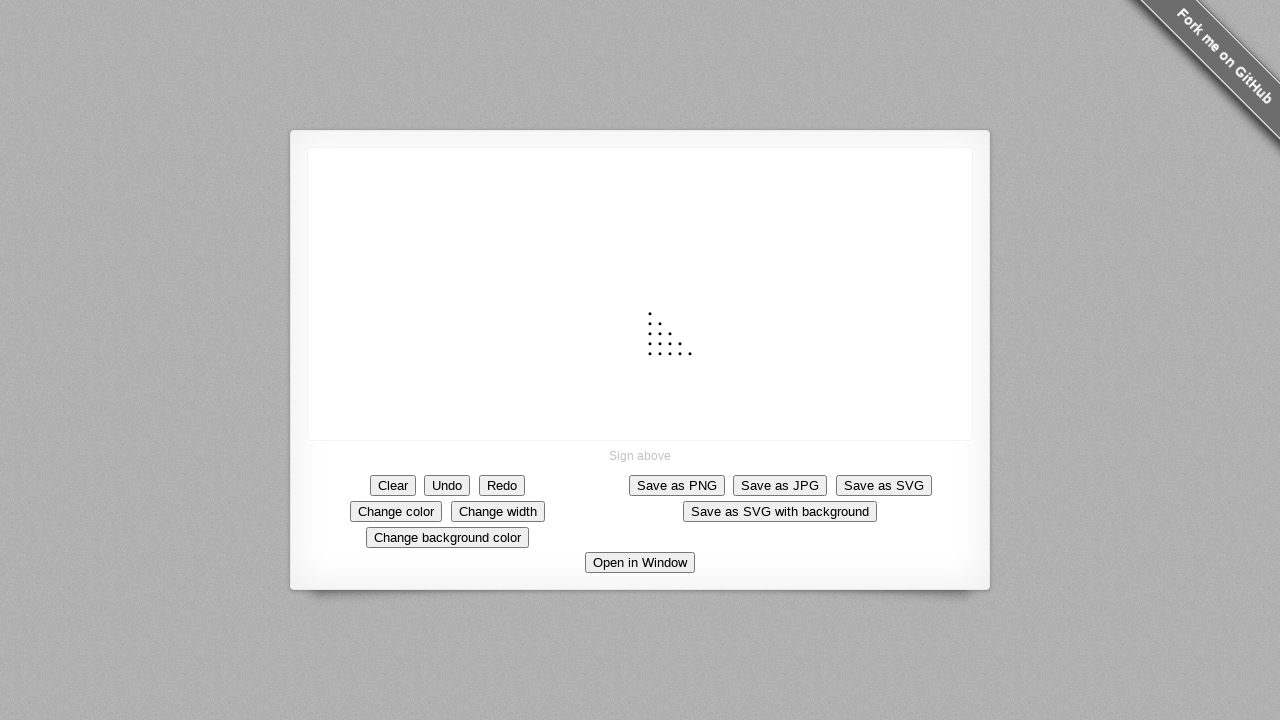